Tests a bootstrap date picker by clicking on the start date input to open the calendar, then navigating through months using the next button until reaching August 2024.

Starting URL: https://syntaxprojects.com/bootstrap-date-picker-demo.php

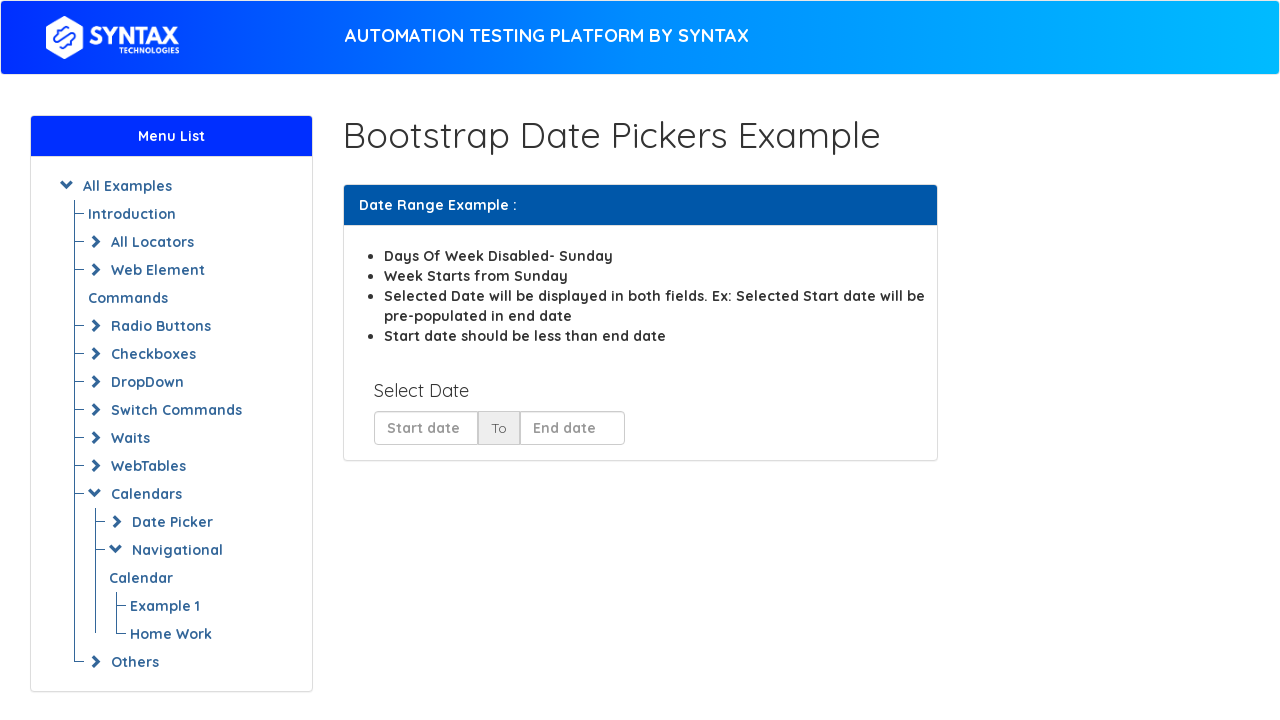

Clicked start date input to open the calendar at (426, 428) on input[placeholder='Start date']
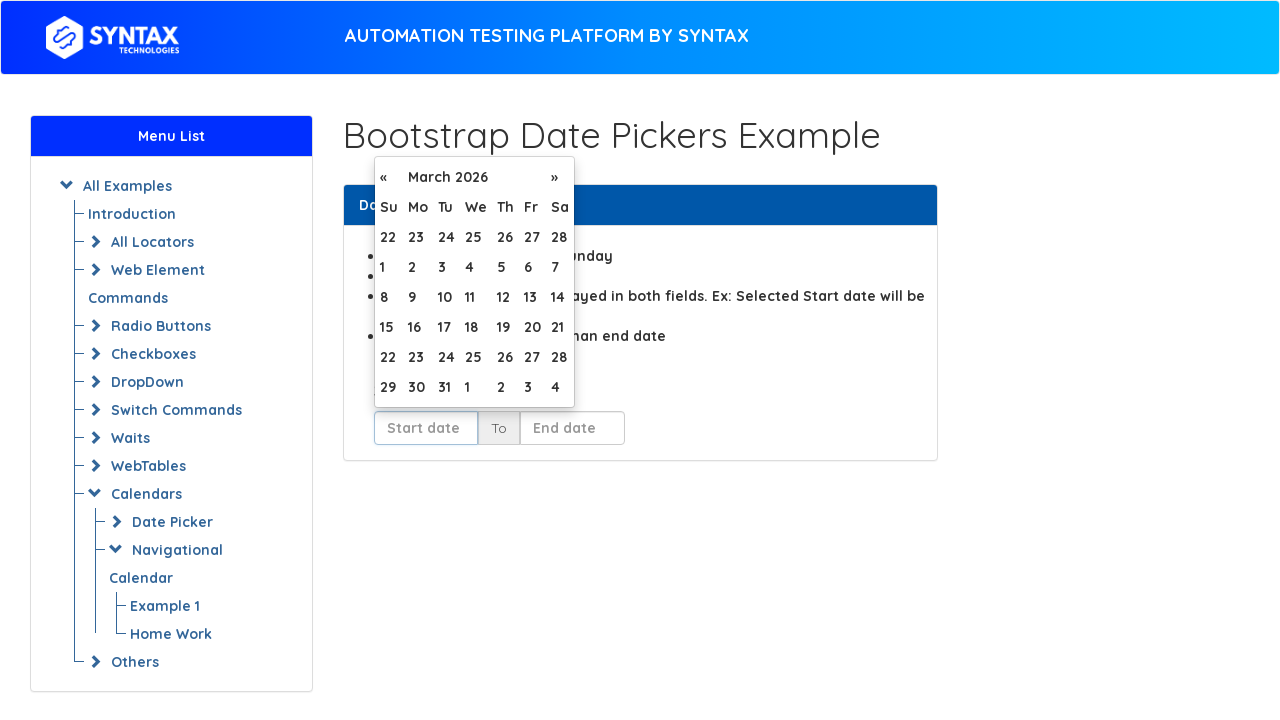

Retrieved current month from calendar: March 2026
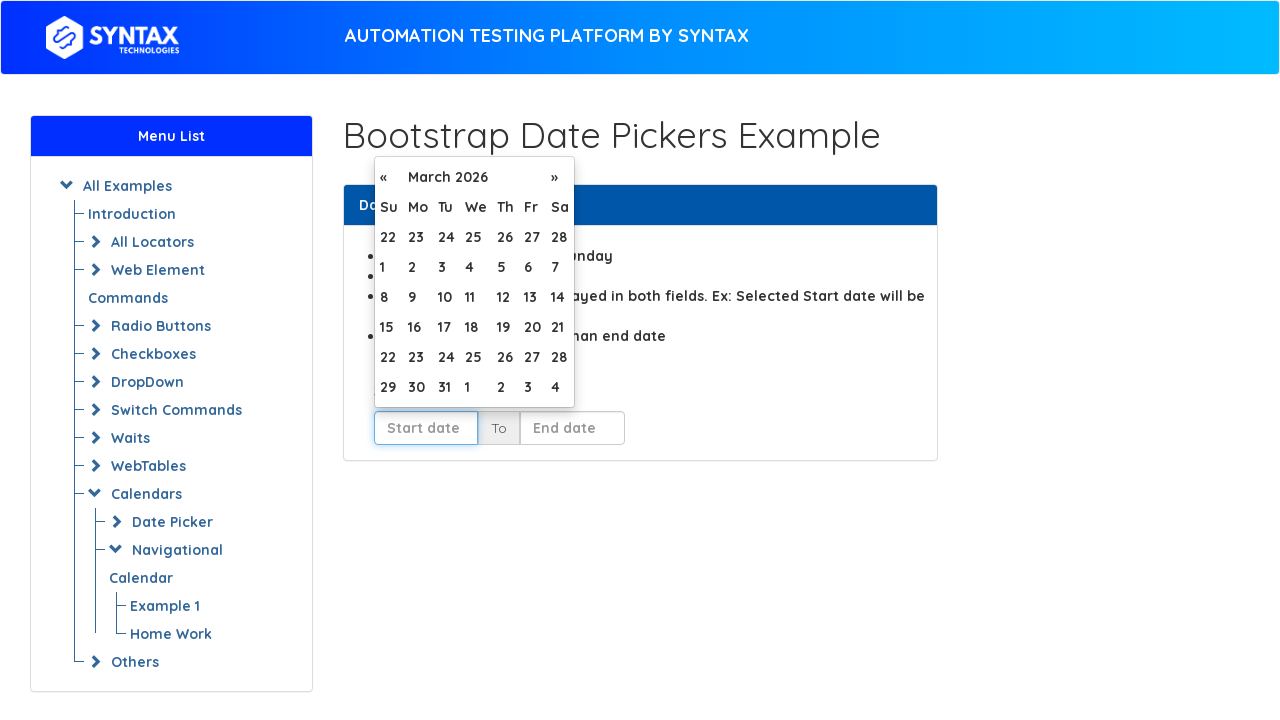

Clicked next month button to navigate from March 2026 at (560, 177) on xpath=//table[@id='table-day']/thead/tr[2]/th[3]
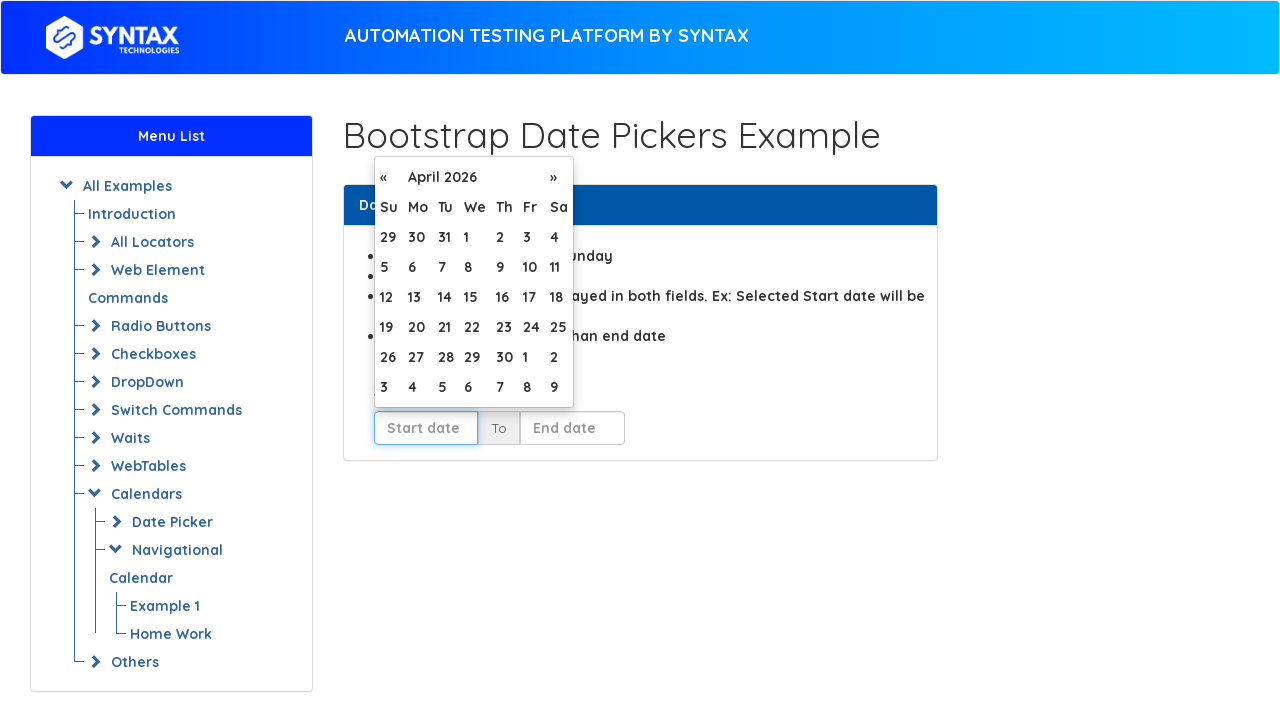

Waited for calendar to update
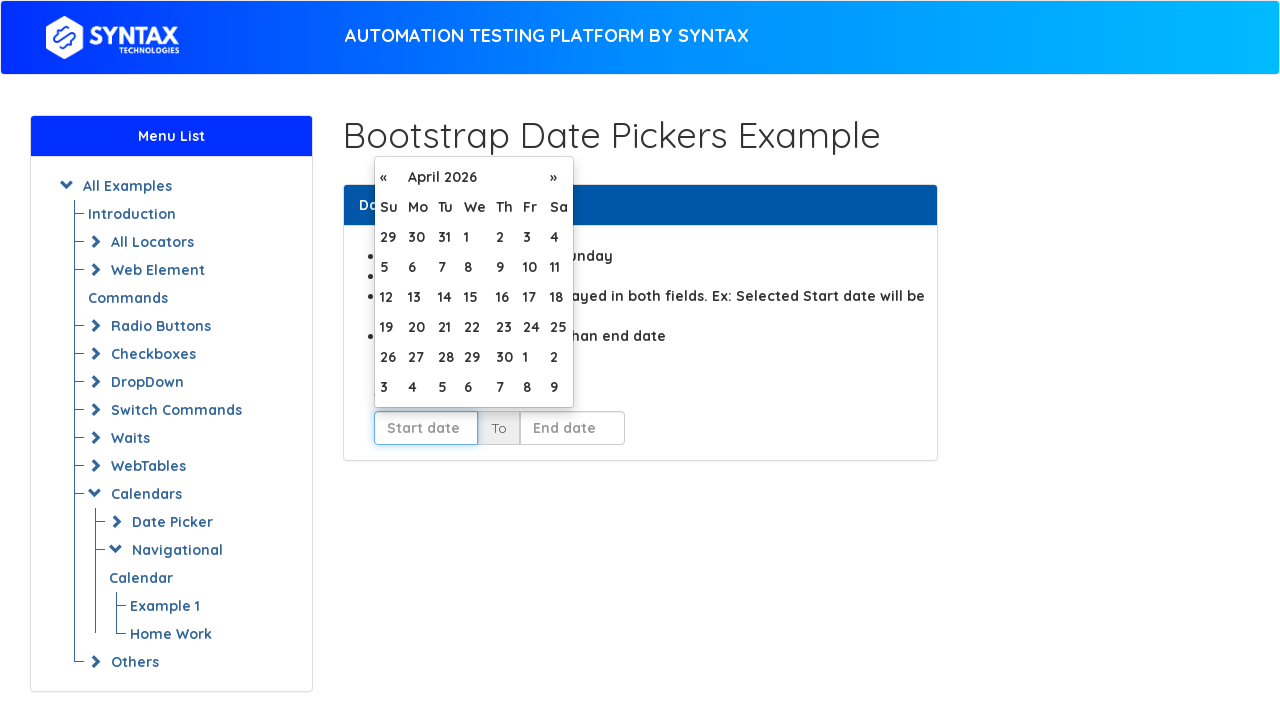

Retrieved current month from calendar: April 2026
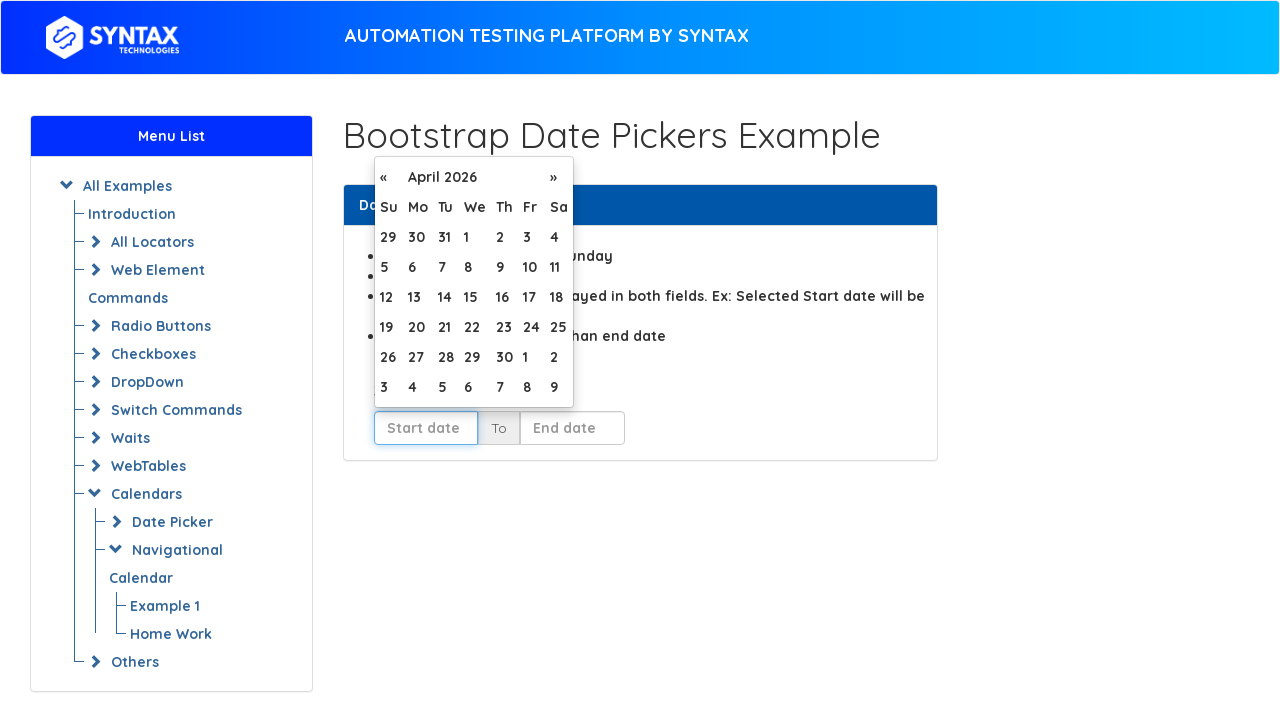

Clicked next month button to navigate from April 2026 at (558, 177) on xpath=//table[@id='table-day']/thead/tr[2]/th[3]
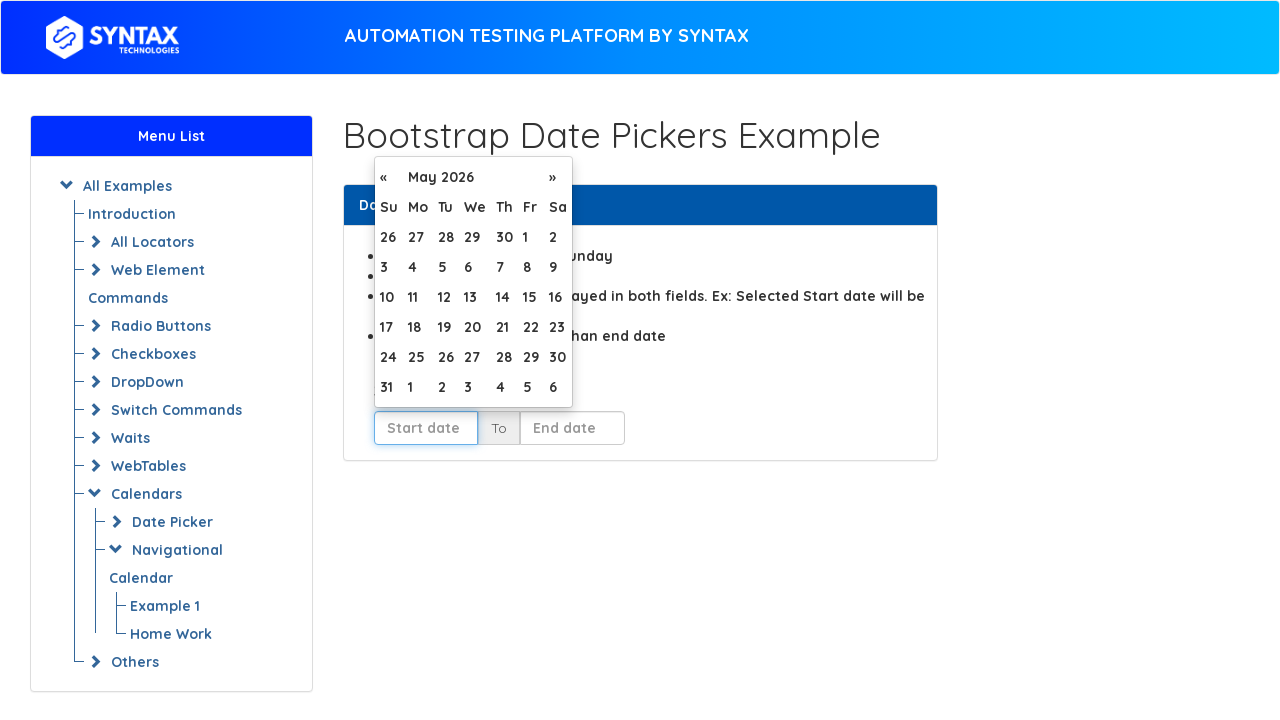

Waited for calendar to update
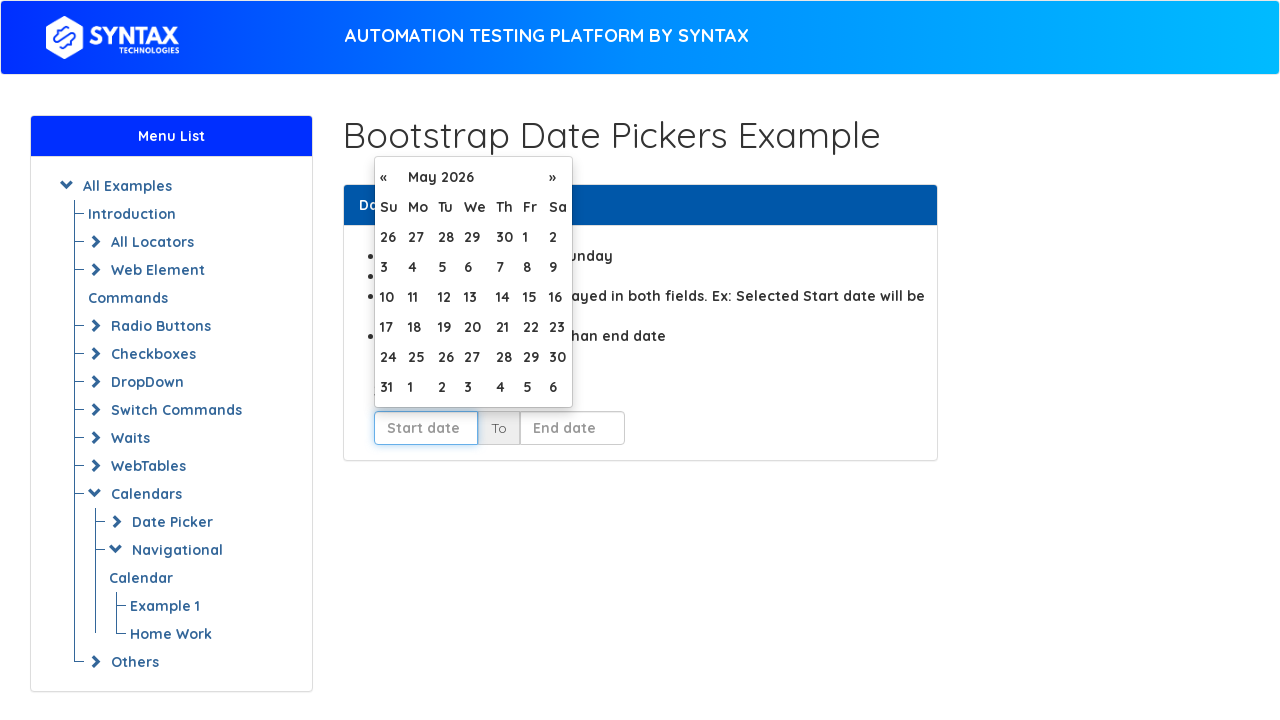

Retrieved current month from calendar: May 2026
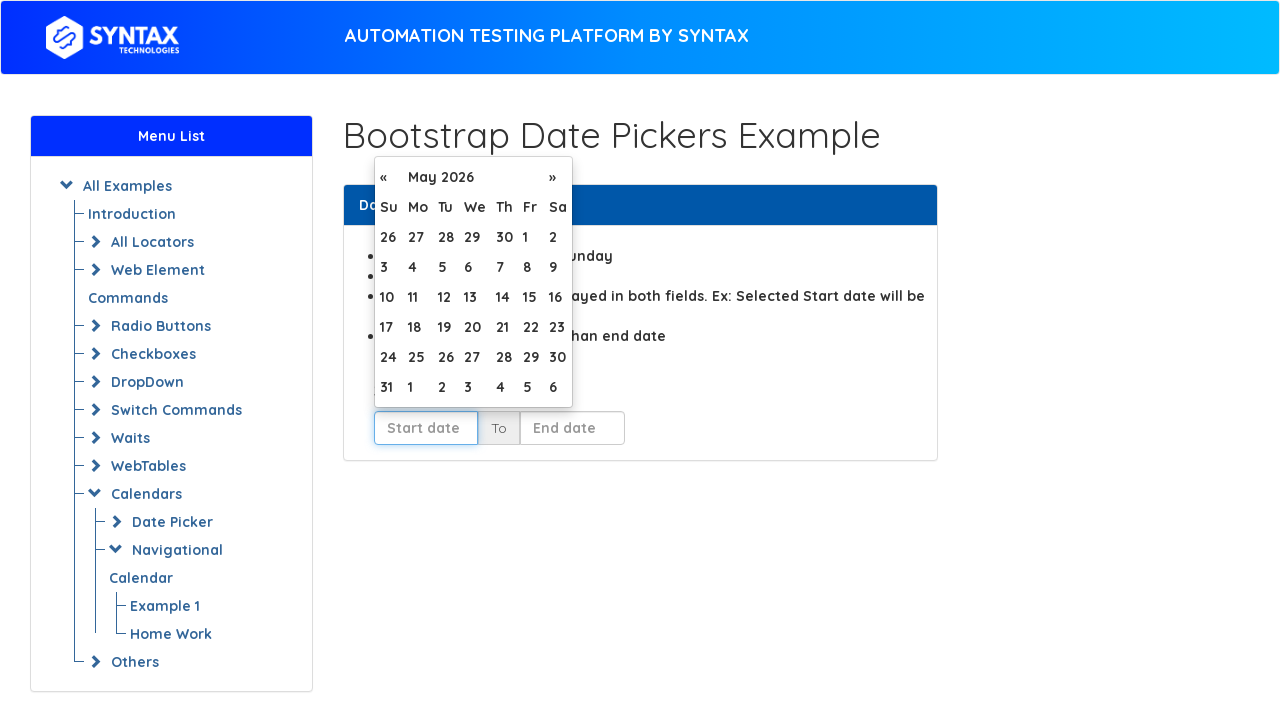

Clicked next month button to navigate from May 2026 at (558, 177) on xpath=//table[@id='table-day']/thead/tr[2]/th[3]
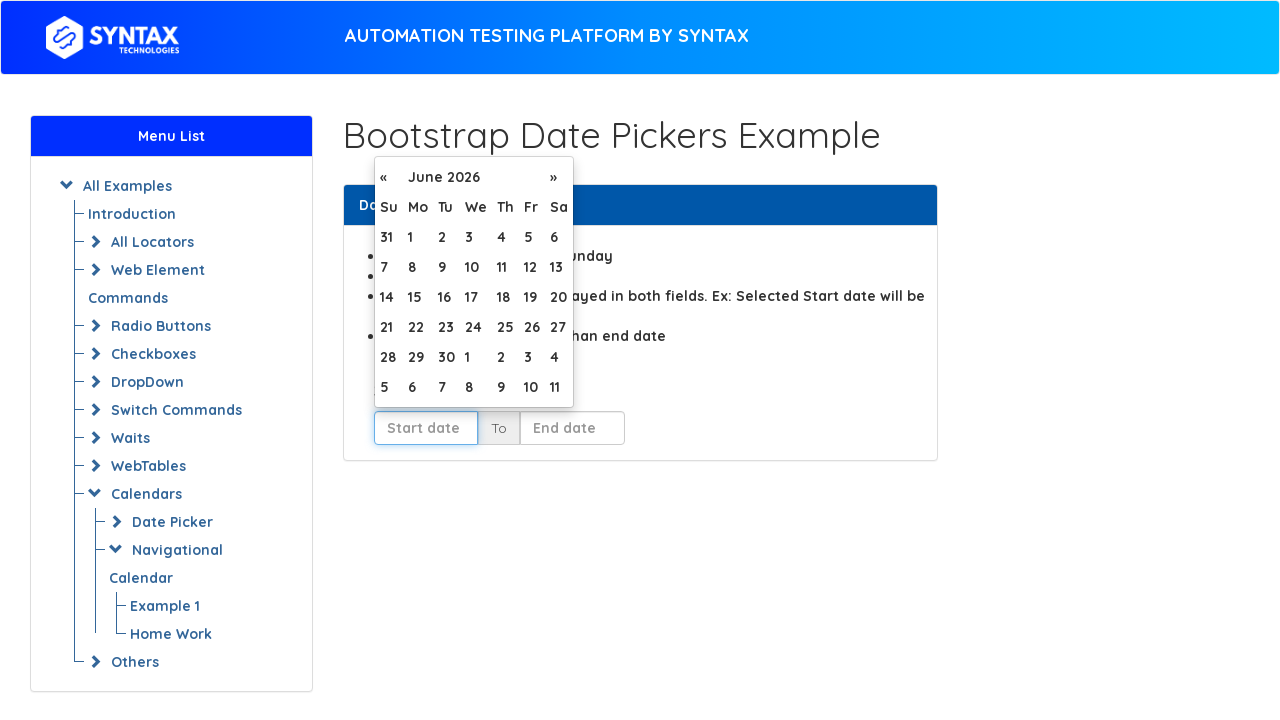

Waited for calendar to update
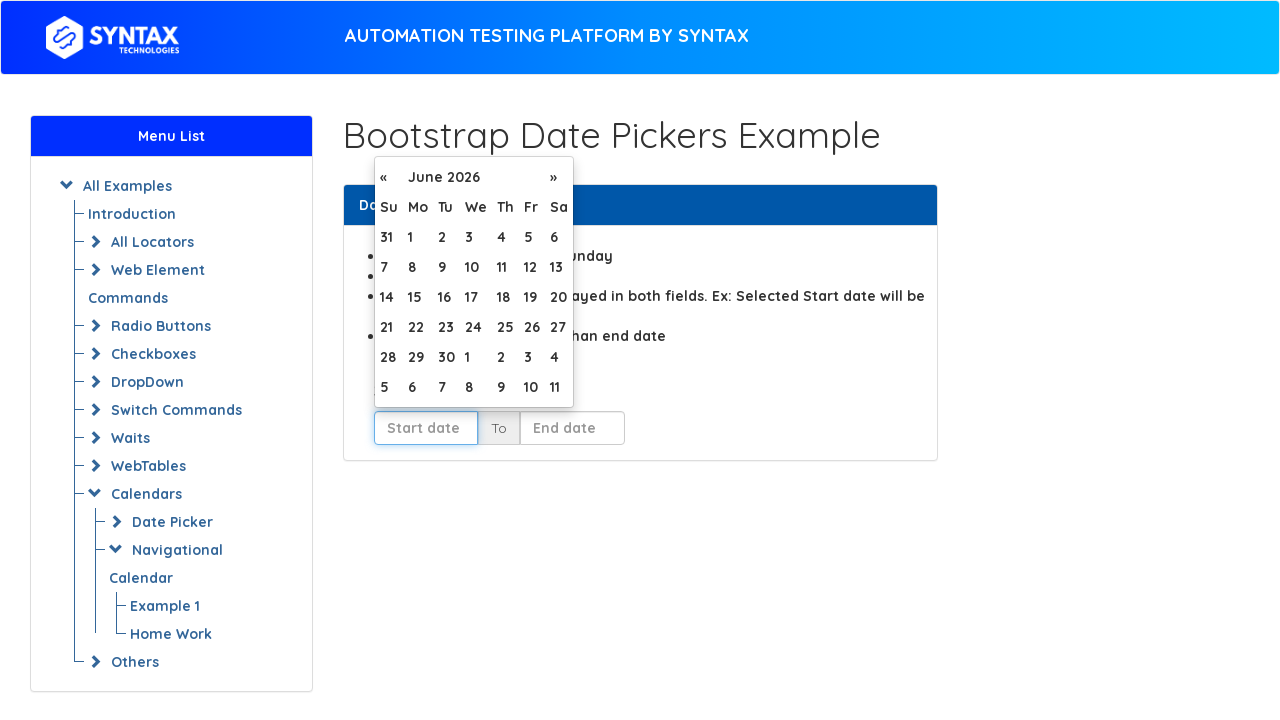

Retrieved current month from calendar: June 2026
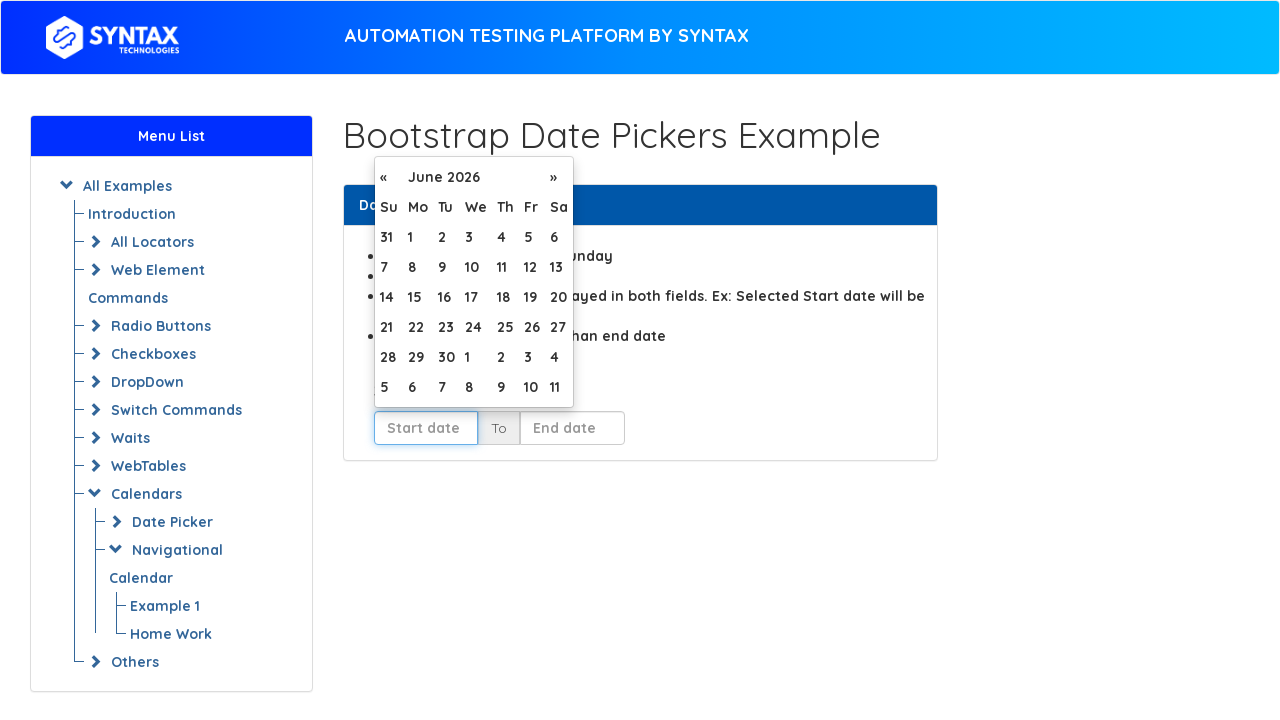

Clicked next month button to navigate from June 2026 at (558, 177) on xpath=//table[@id='table-day']/thead/tr[2]/th[3]
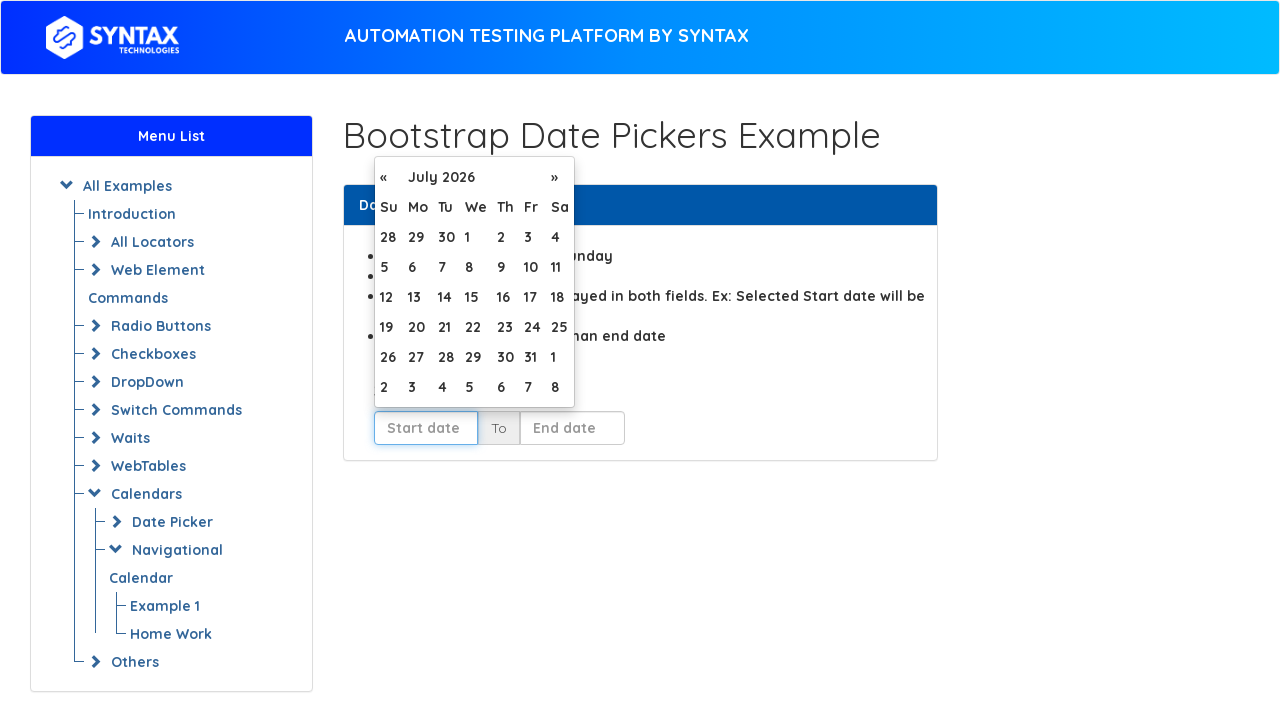

Waited for calendar to update
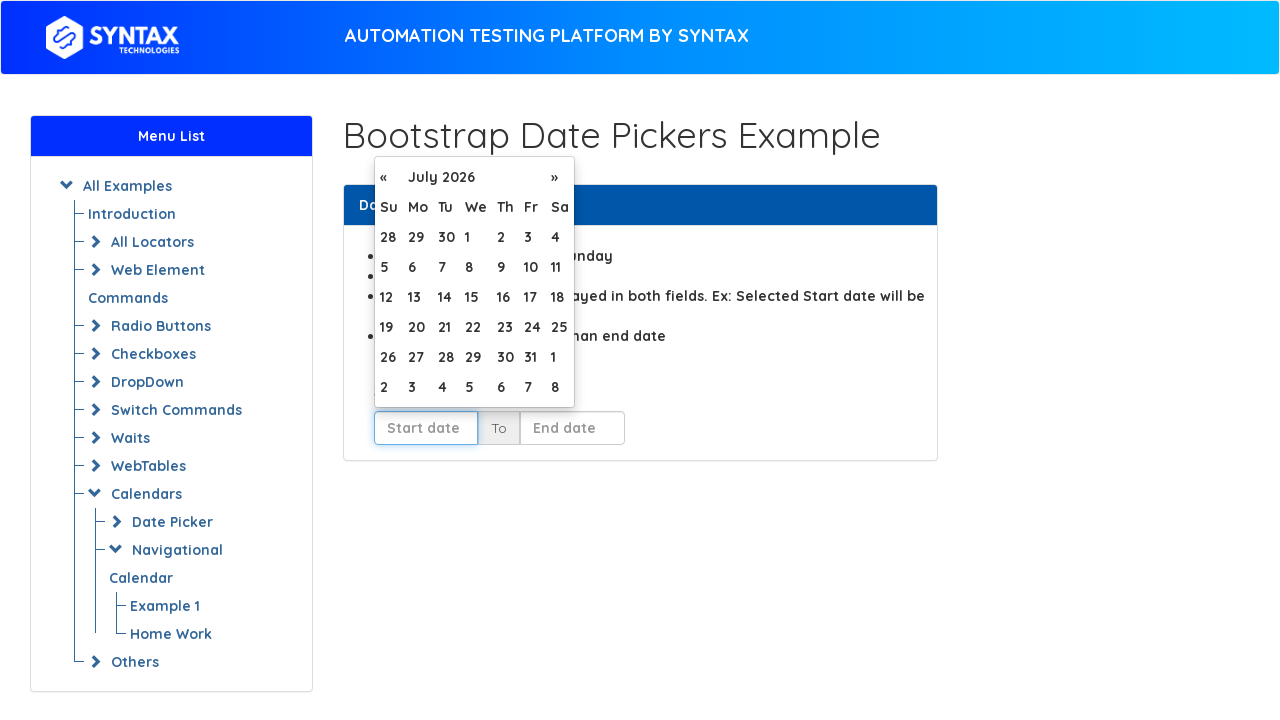

Retrieved current month from calendar: July 2026
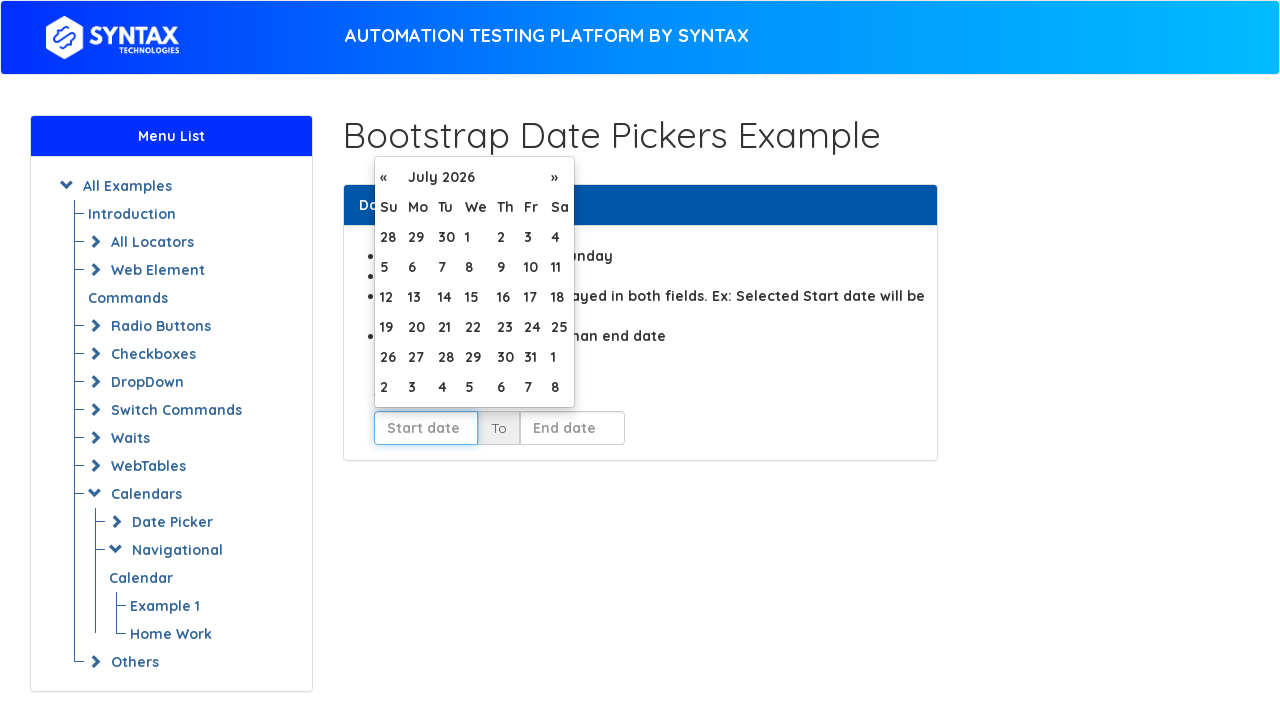

Clicked next month button to navigate from July 2026 at (560, 177) on xpath=//table[@id='table-day']/thead/tr[2]/th[3]
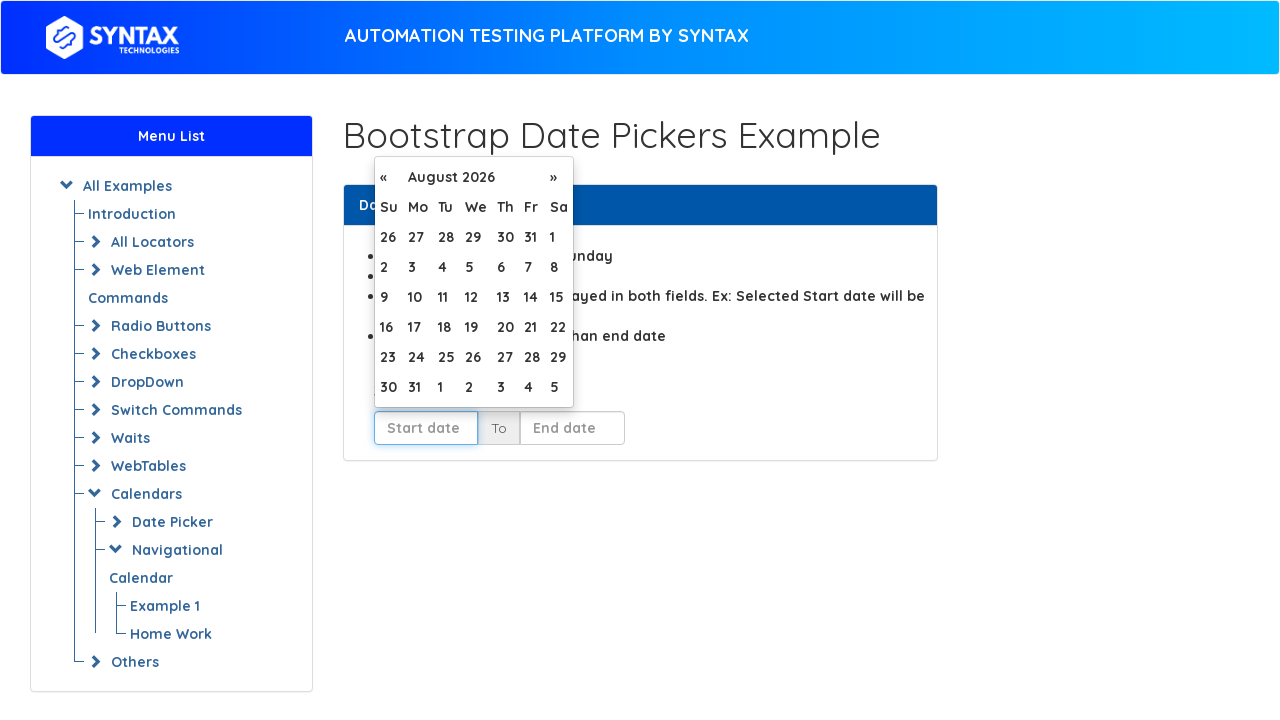

Waited for calendar to update
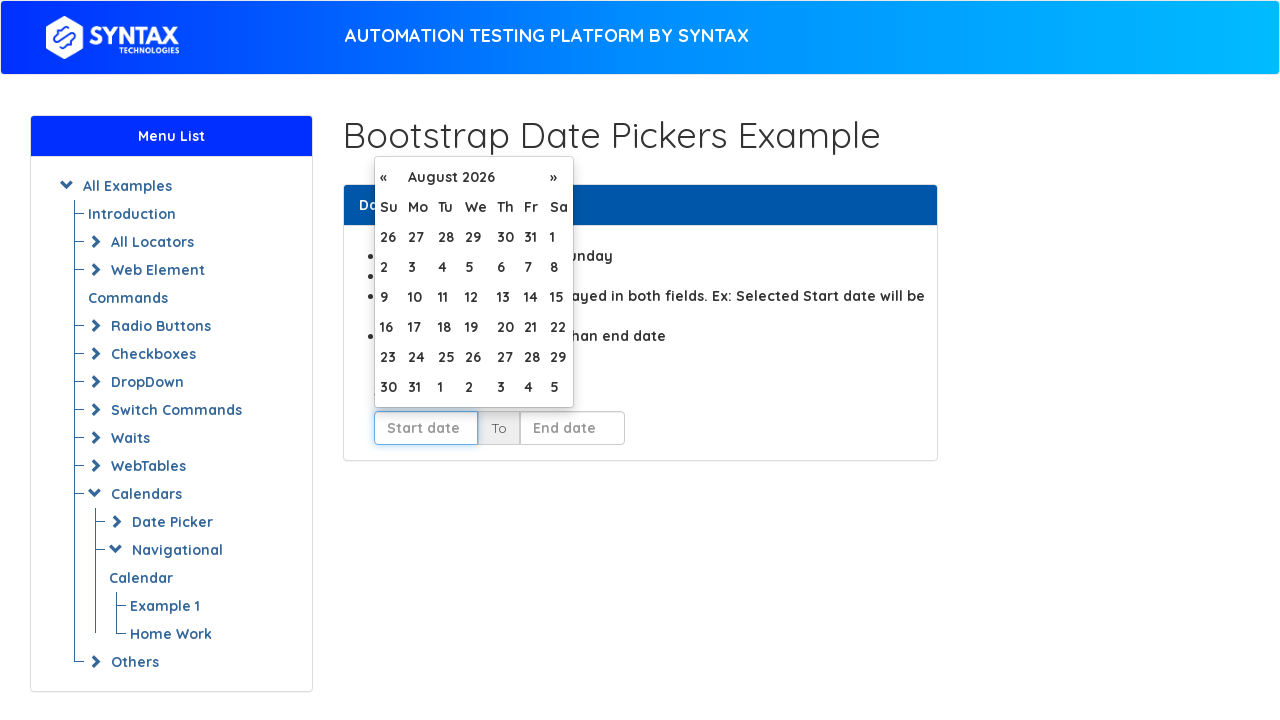

Retrieved current month from calendar: August 2026
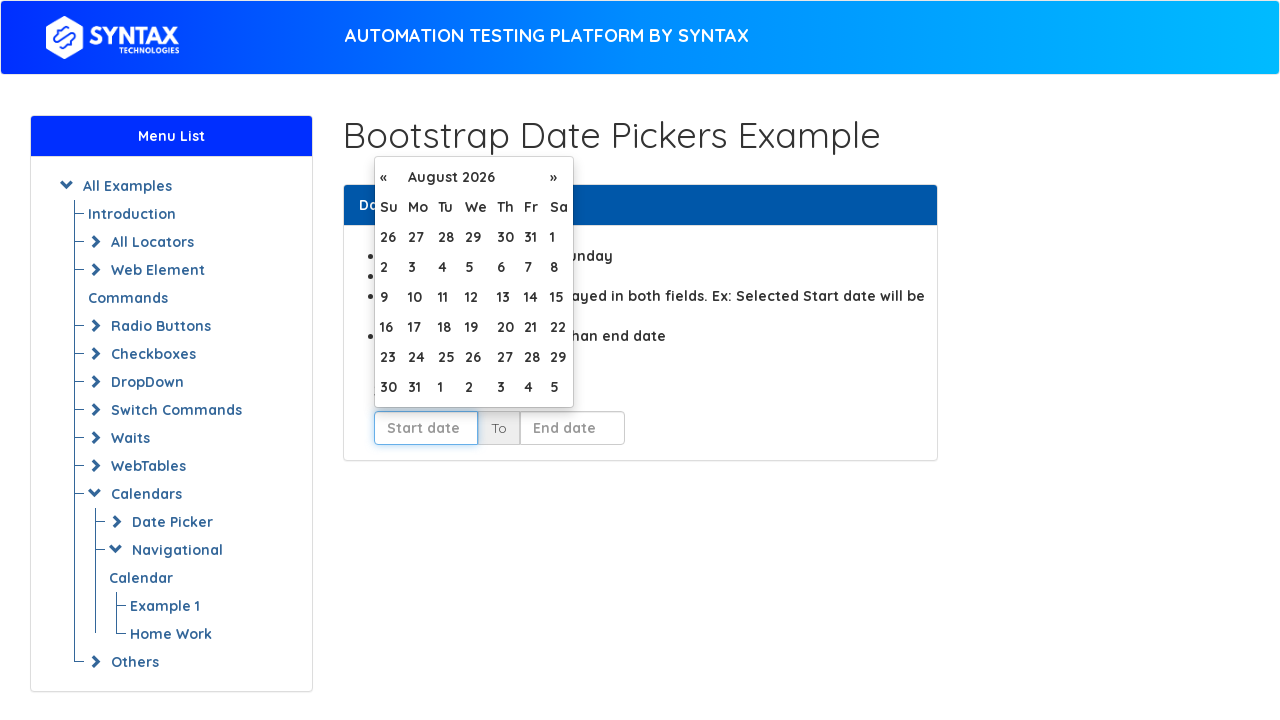

Clicked next month button to navigate from August 2026 at (558, 177) on xpath=//table[@id='table-day']/thead/tr[2]/th[3]
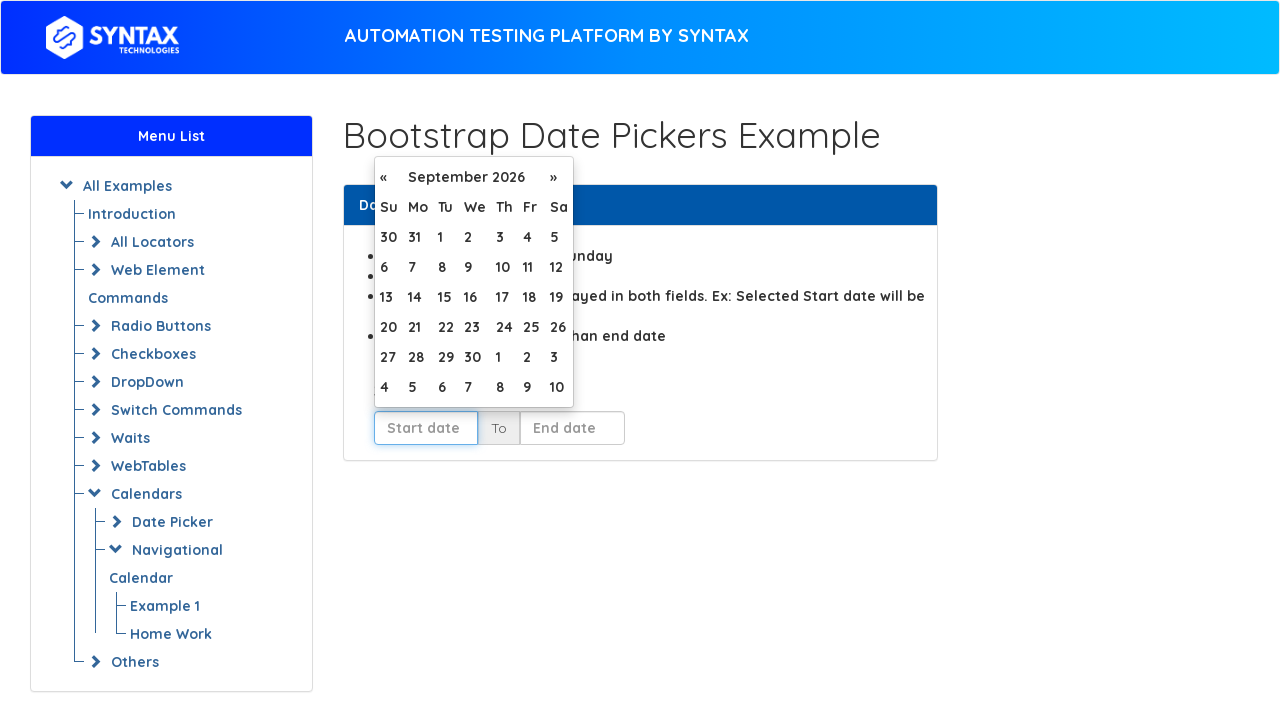

Waited for calendar to update
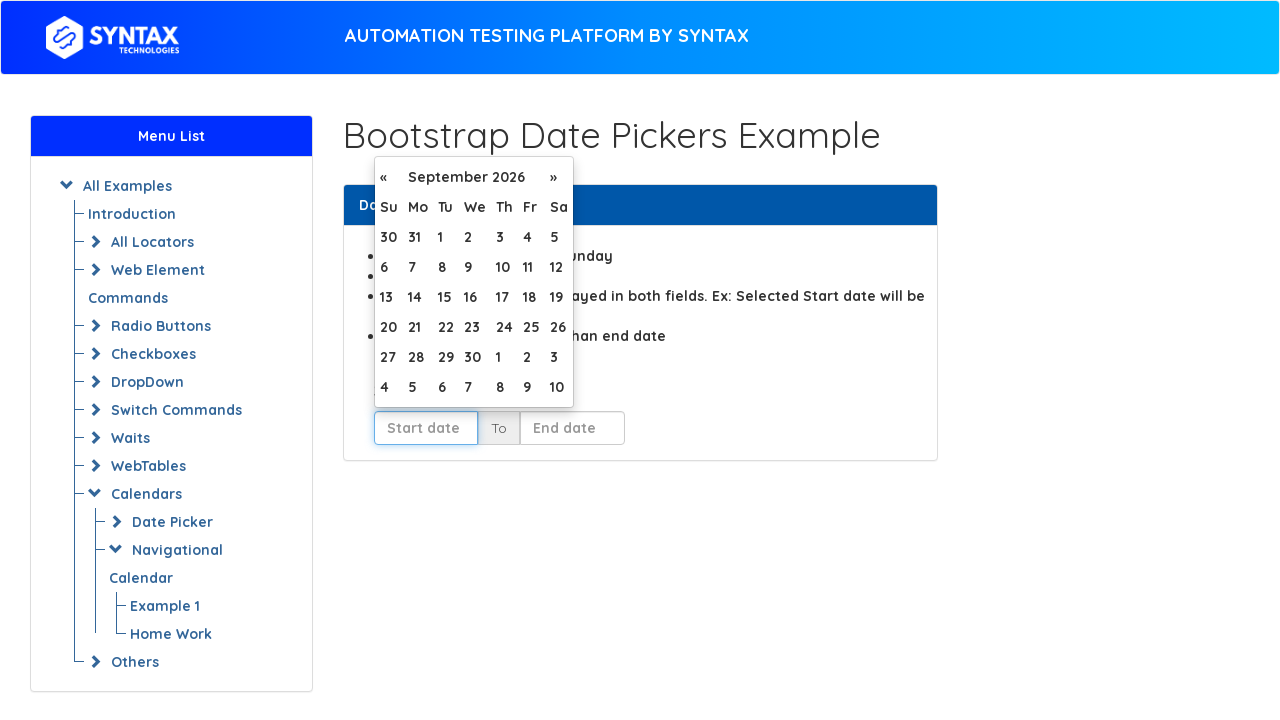

Retrieved current month from calendar: September 2026
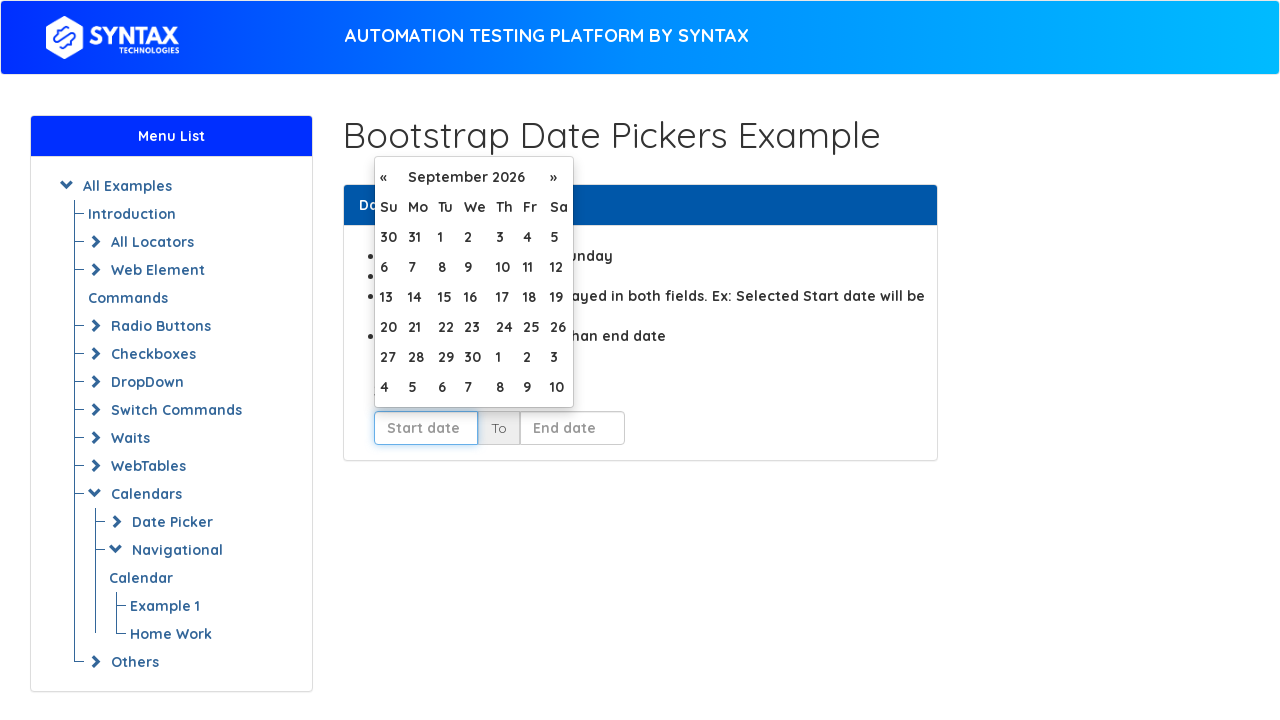

Clicked next month button to navigate from September 2026 at (558, 177) on xpath=//table[@id='table-day']/thead/tr[2]/th[3]
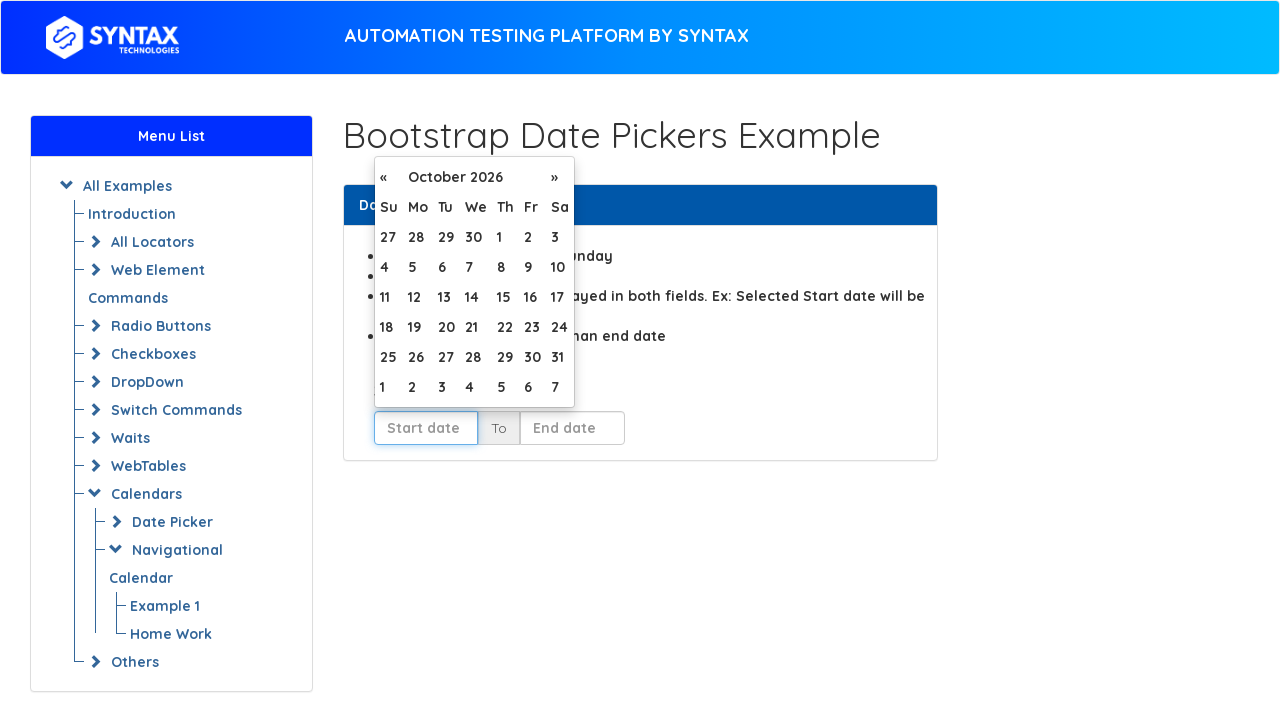

Waited for calendar to update
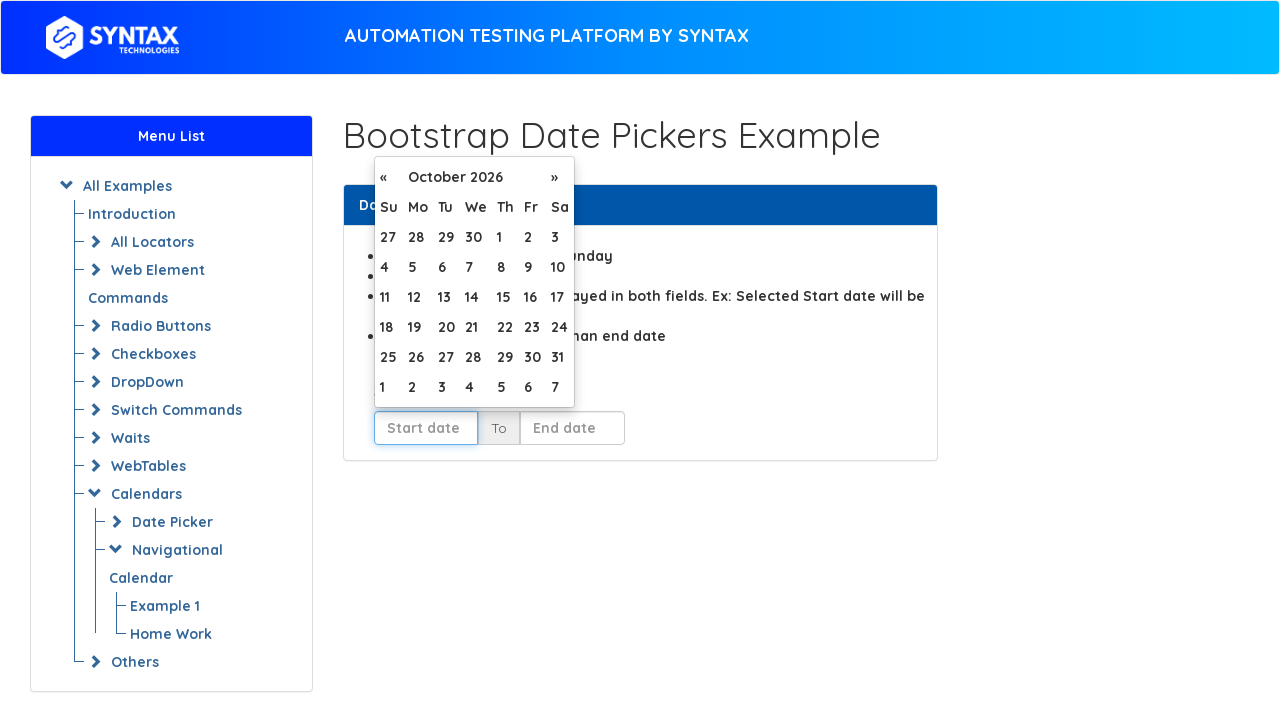

Retrieved current month from calendar: October 2026
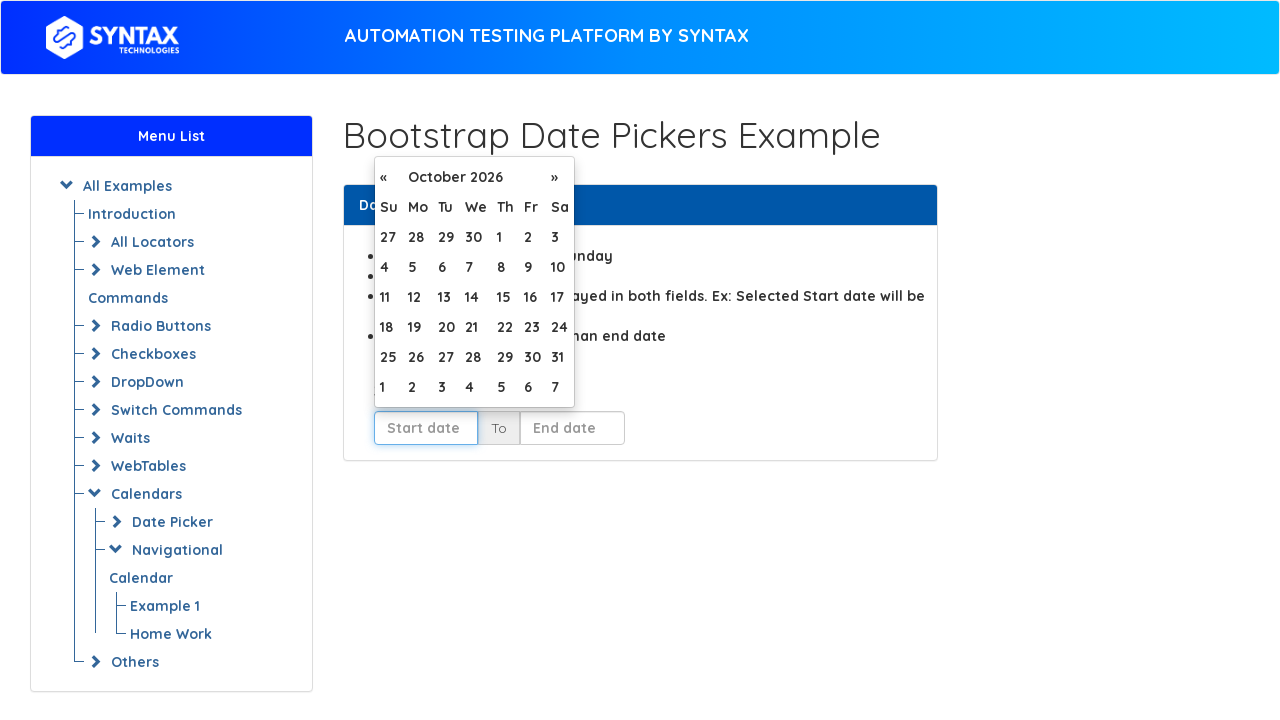

Clicked next month button to navigate from October 2026 at (560, 177) on xpath=//table[@id='table-day']/thead/tr[2]/th[3]
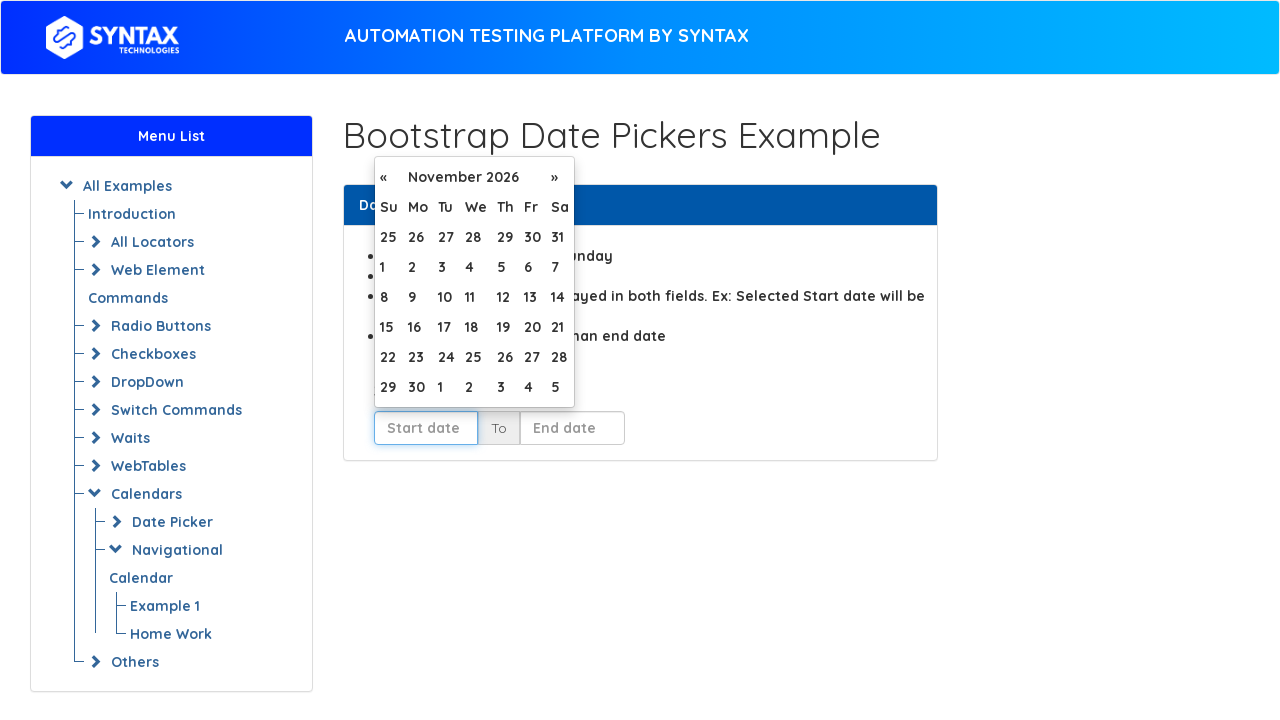

Waited for calendar to update
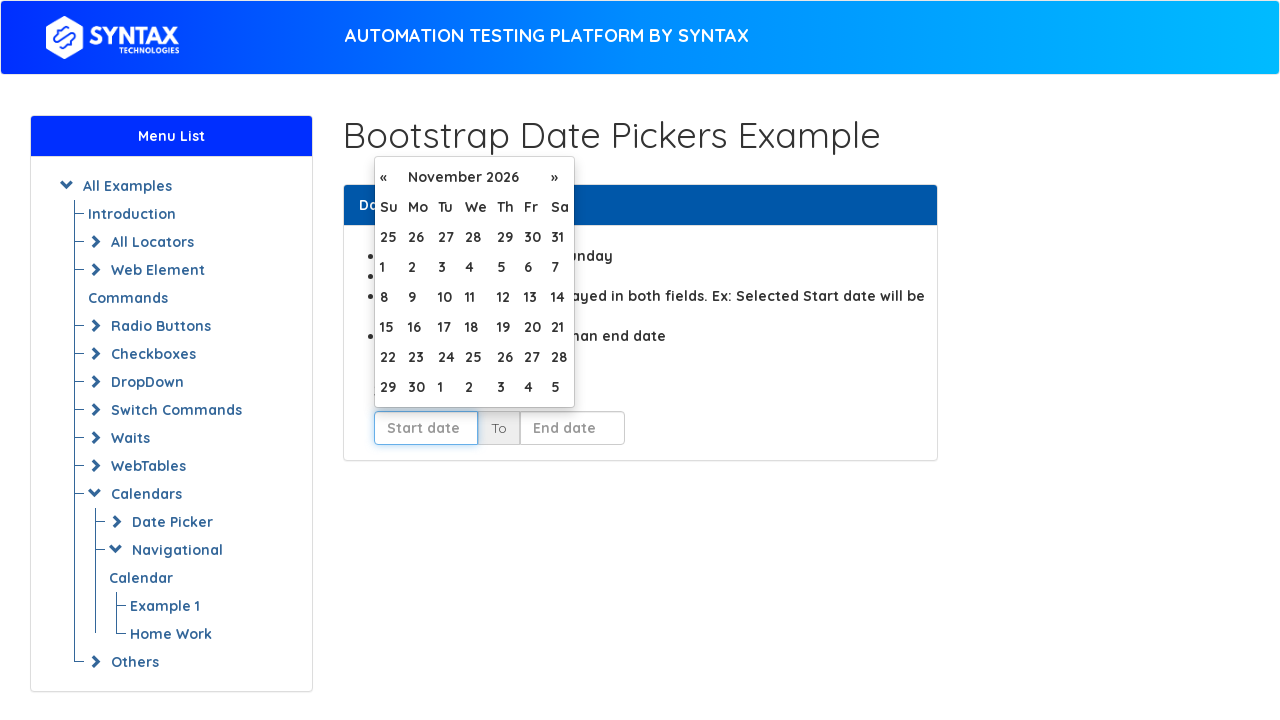

Retrieved current month from calendar: November 2026
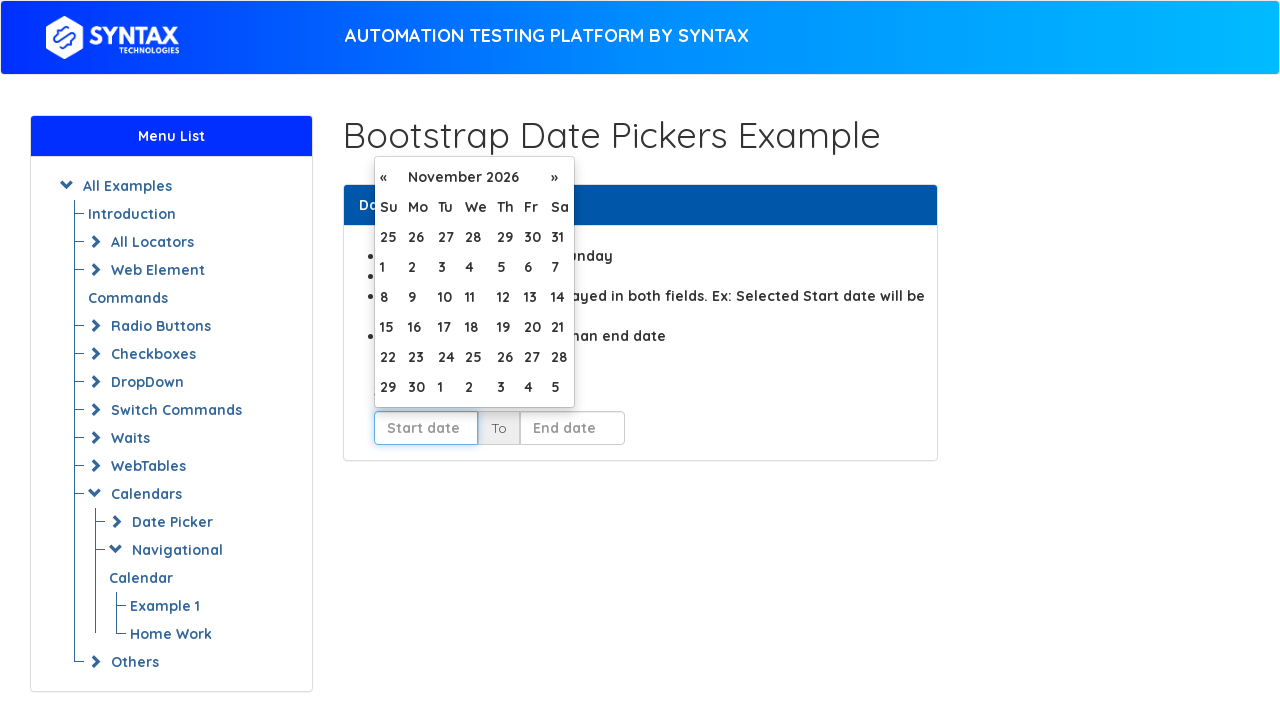

Clicked next month button to navigate from November 2026 at (560, 177) on xpath=//table[@id='table-day']/thead/tr[2]/th[3]
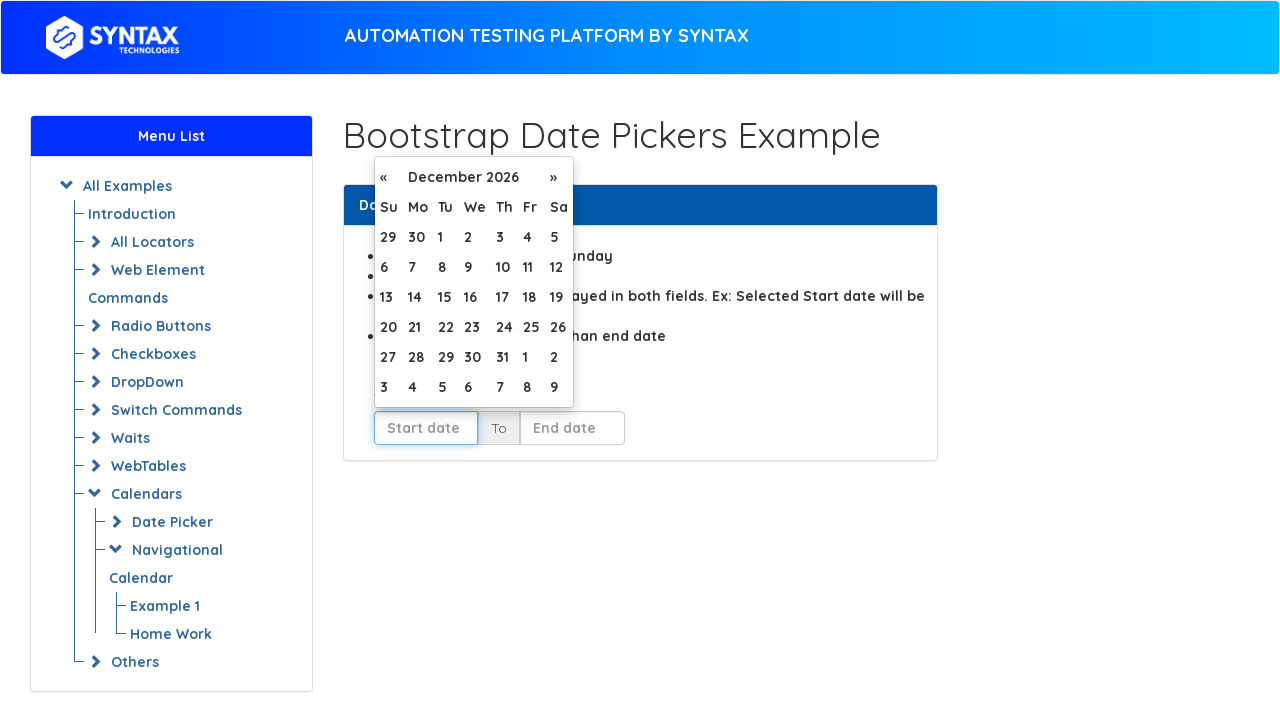

Waited for calendar to update
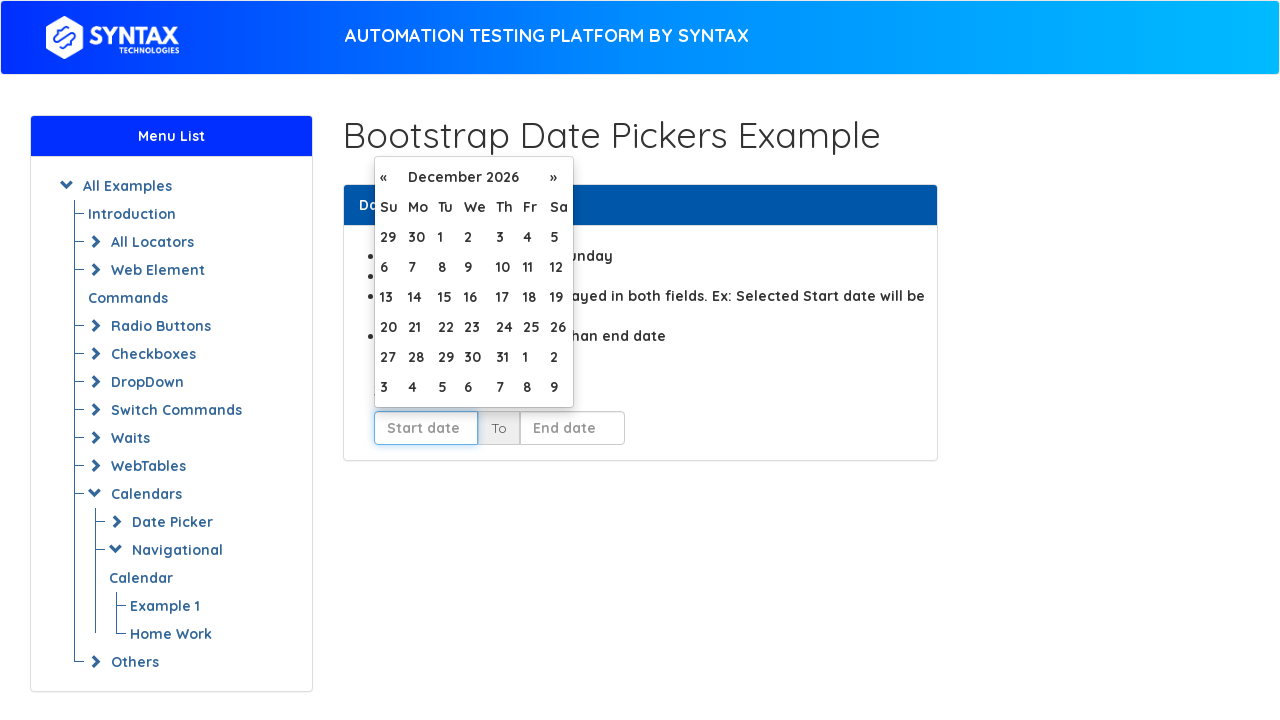

Retrieved current month from calendar: December 2026
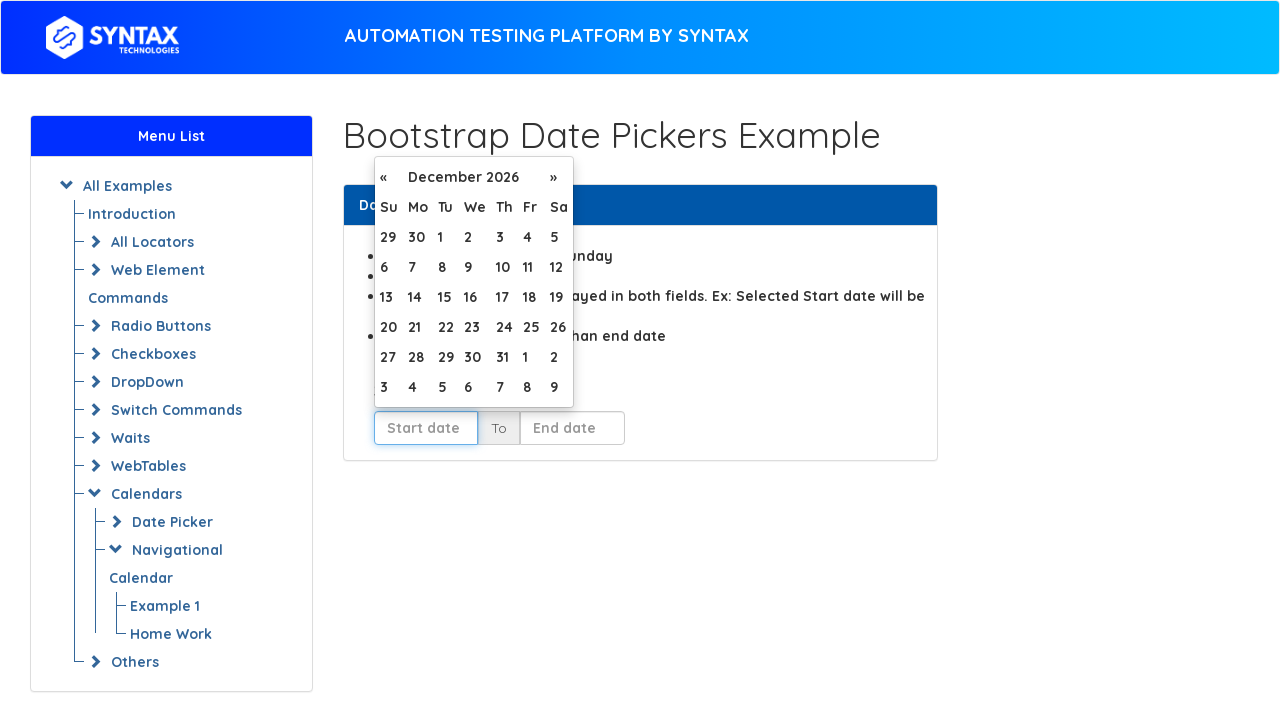

Clicked next month button to navigate from December 2026 at (558, 177) on xpath=//table[@id='table-day']/thead/tr[2]/th[3]
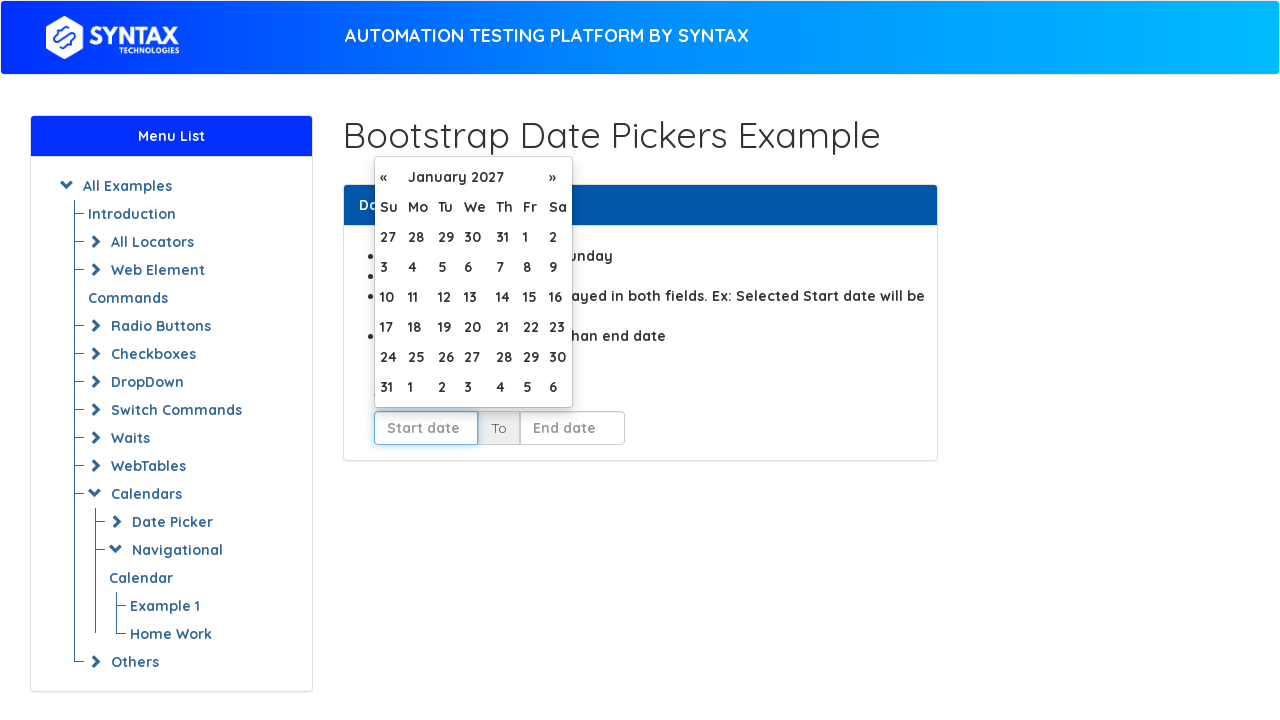

Waited for calendar to update
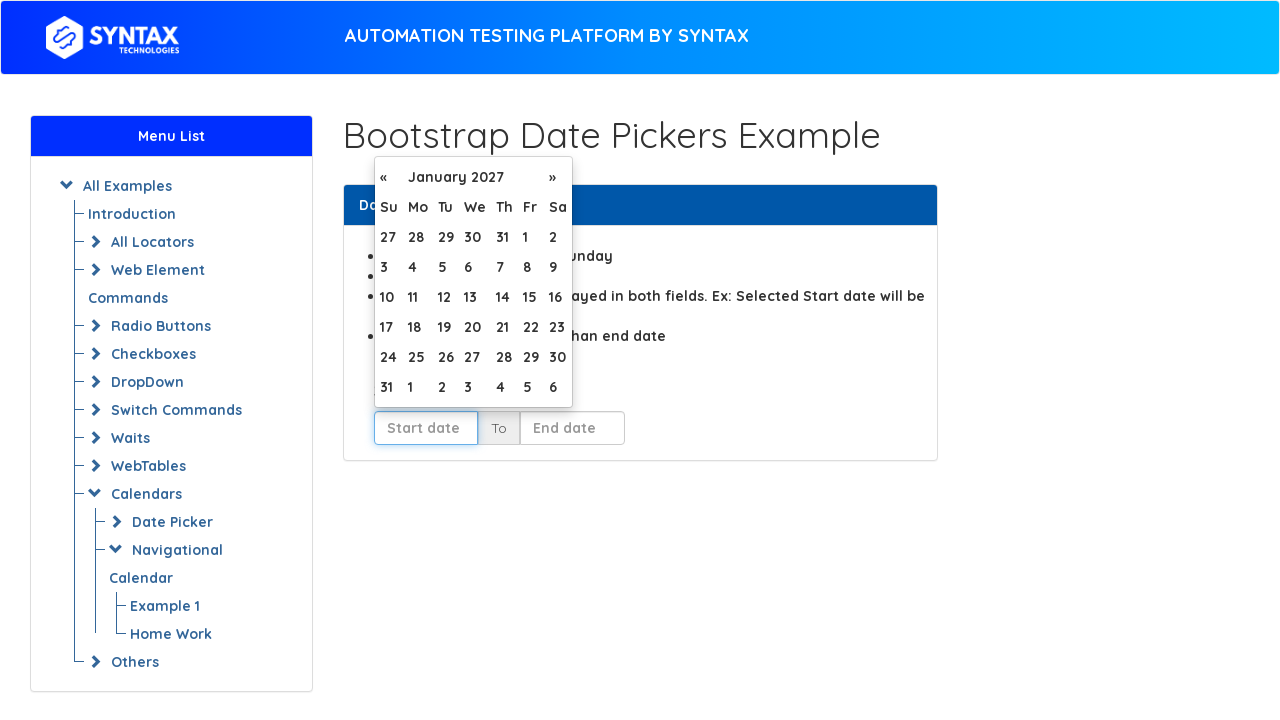

Retrieved current month from calendar: January 2027
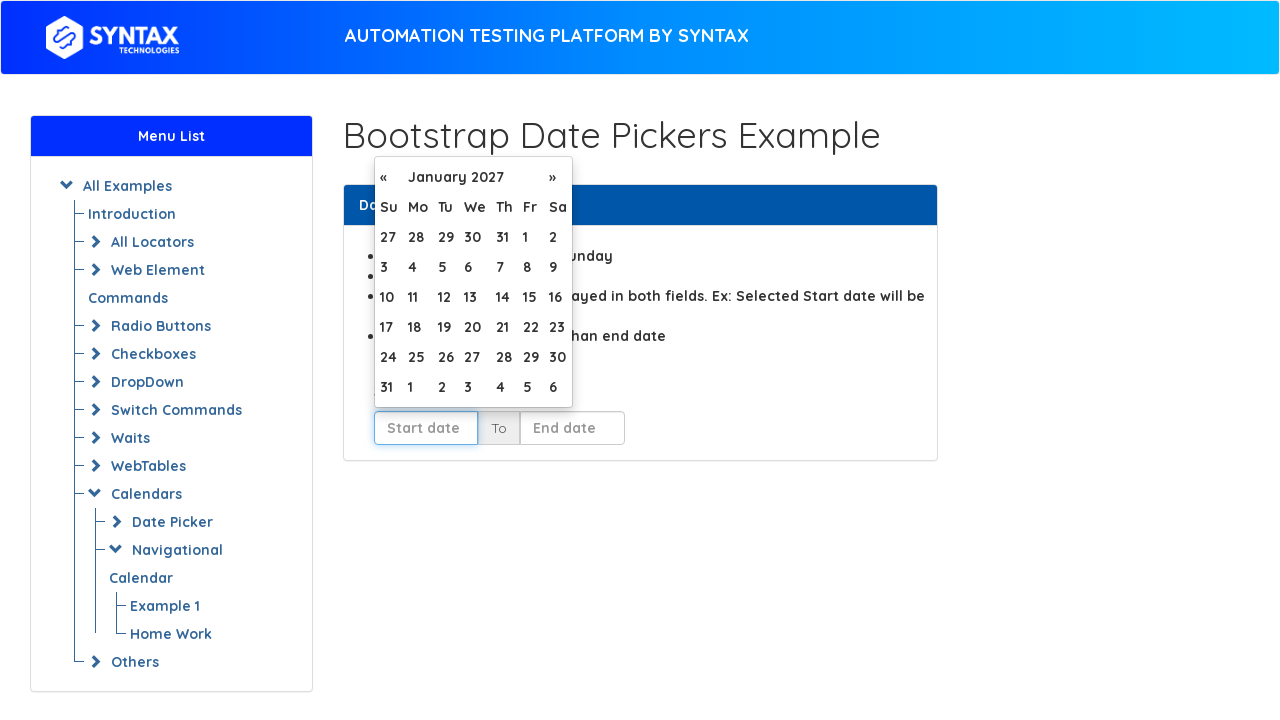

Clicked next month button to navigate from January 2027 at (558, 177) on xpath=//table[@id='table-day']/thead/tr[2]/th[3]
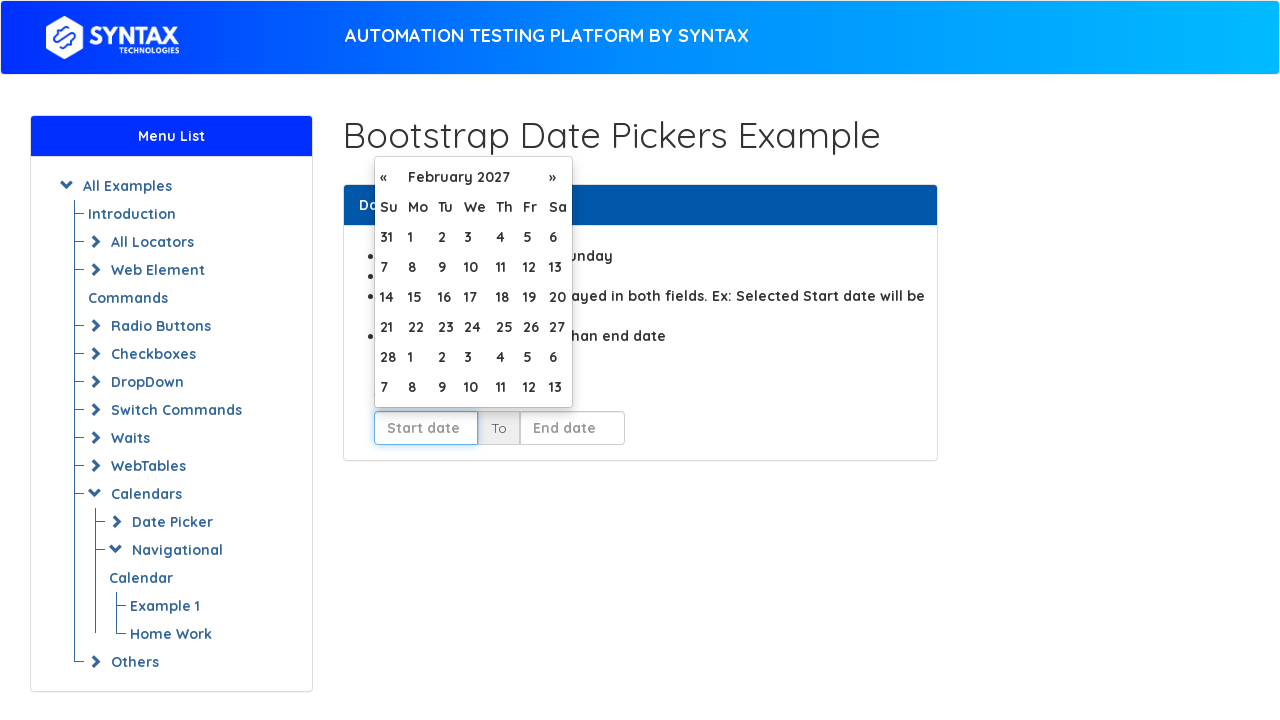

Waited for calendar to update
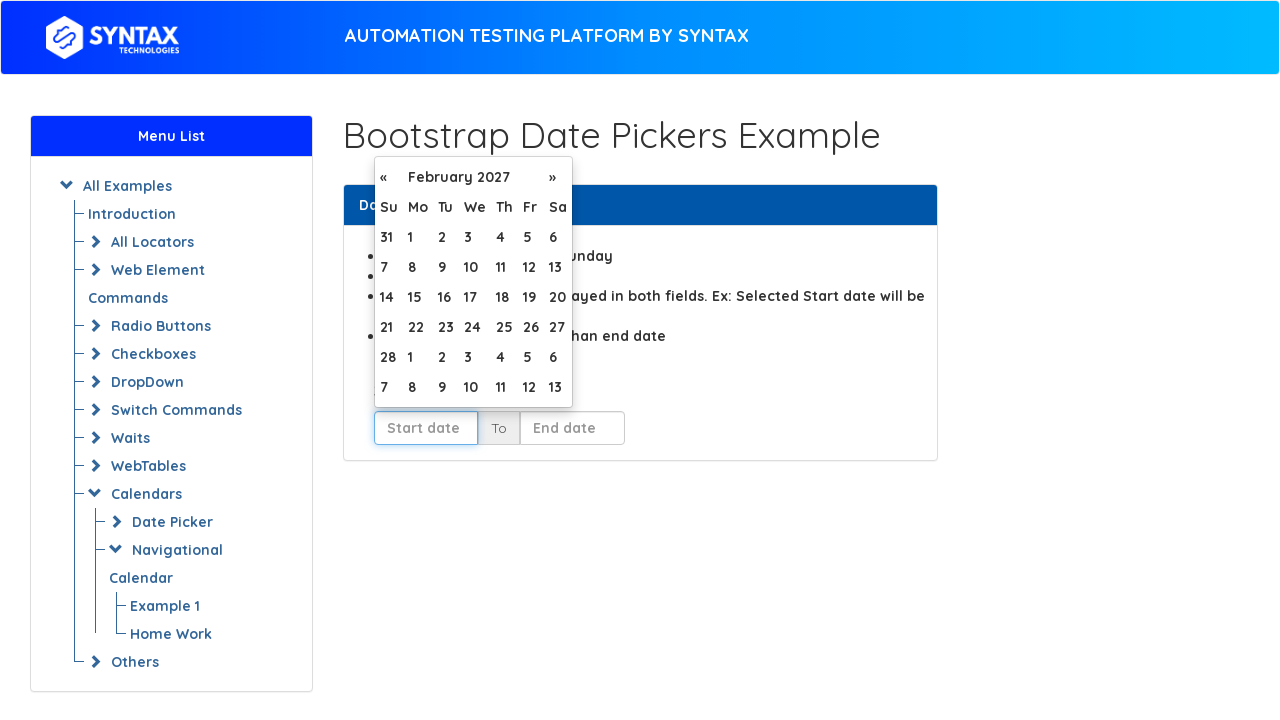

Retrieved current month from calendar: February 2027
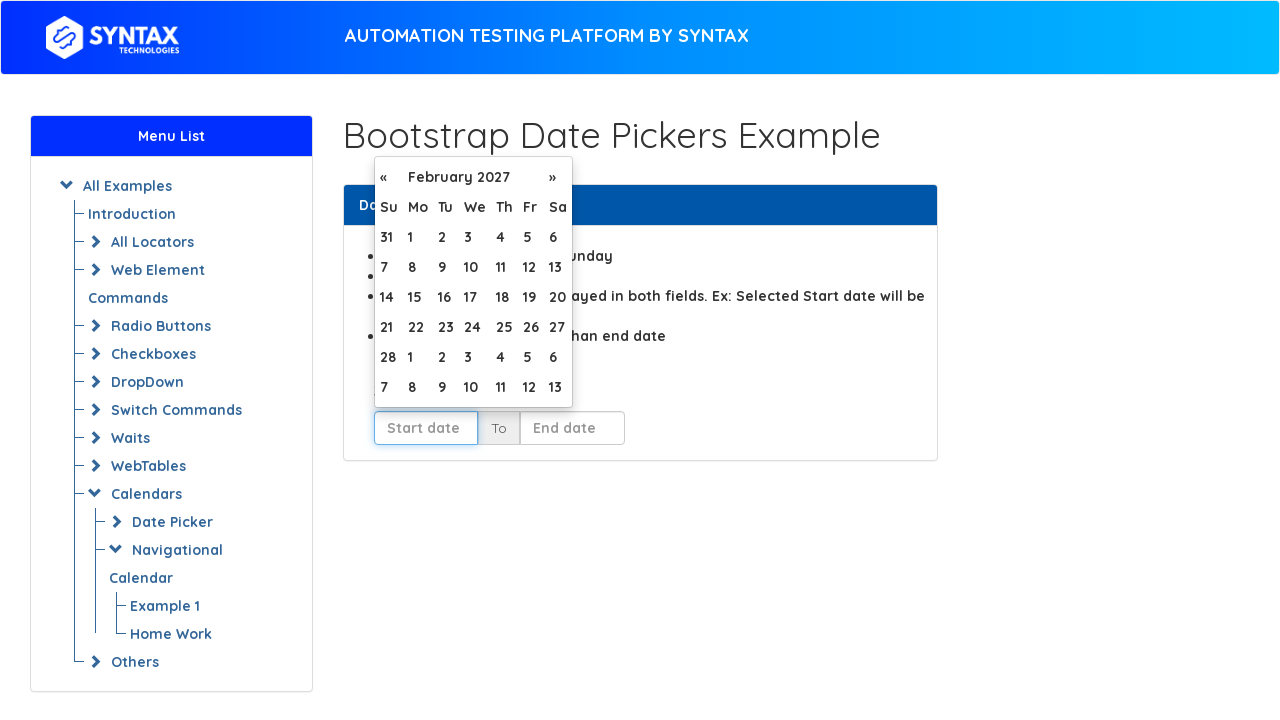

Clicked next month button to navigate from February 2027 at (558, 177) on xpath=//table[@id='table-day']/thead/tr[2]/th[3]
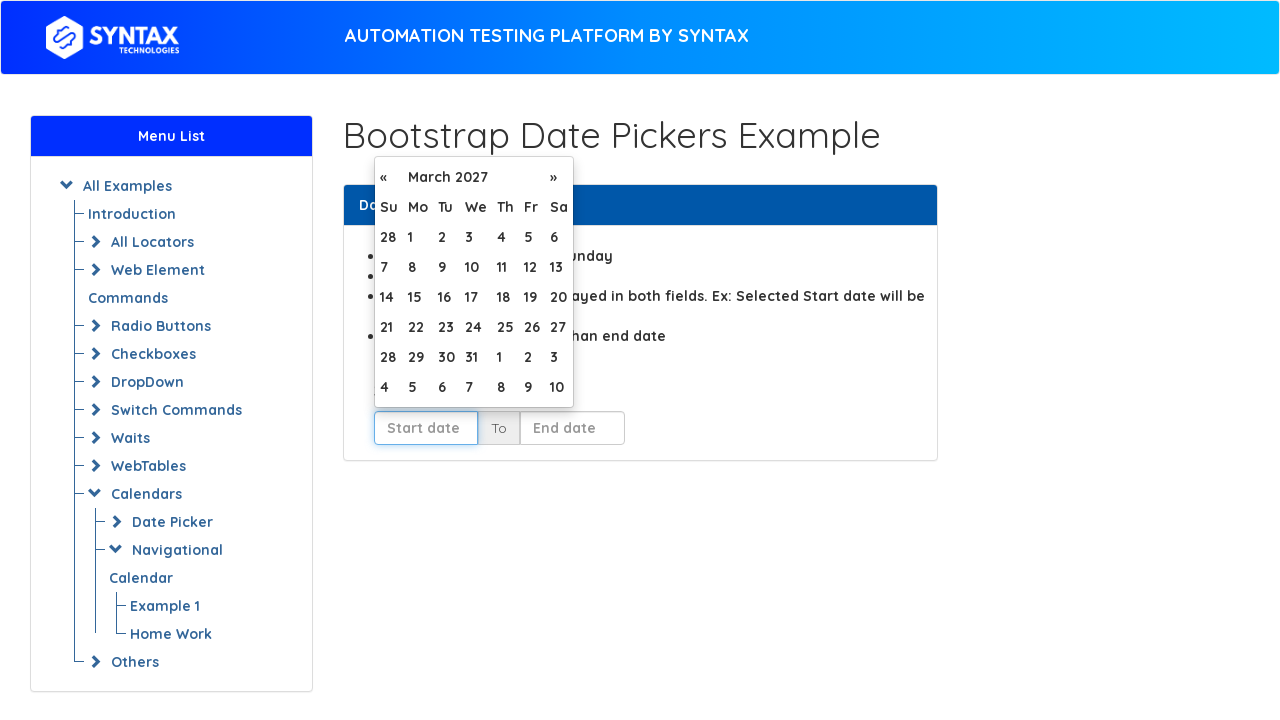

Waited for calendar to update
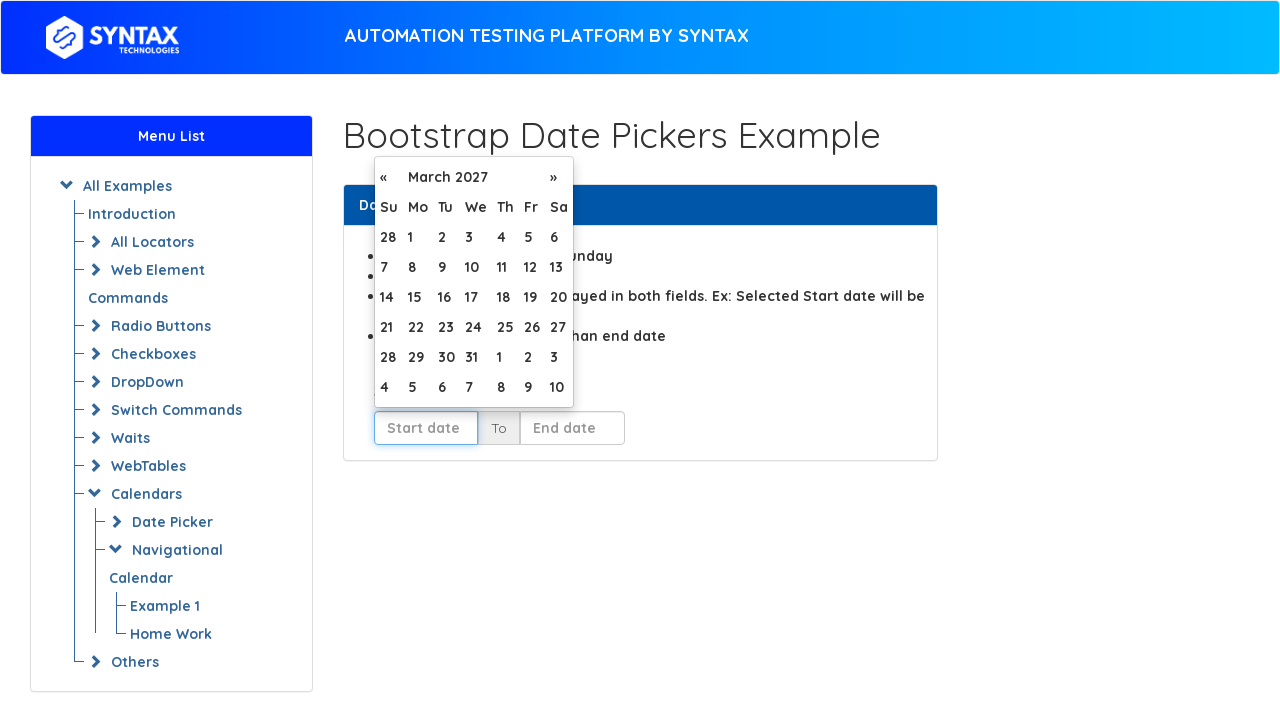

Retrieved current month from calendar: March 2027
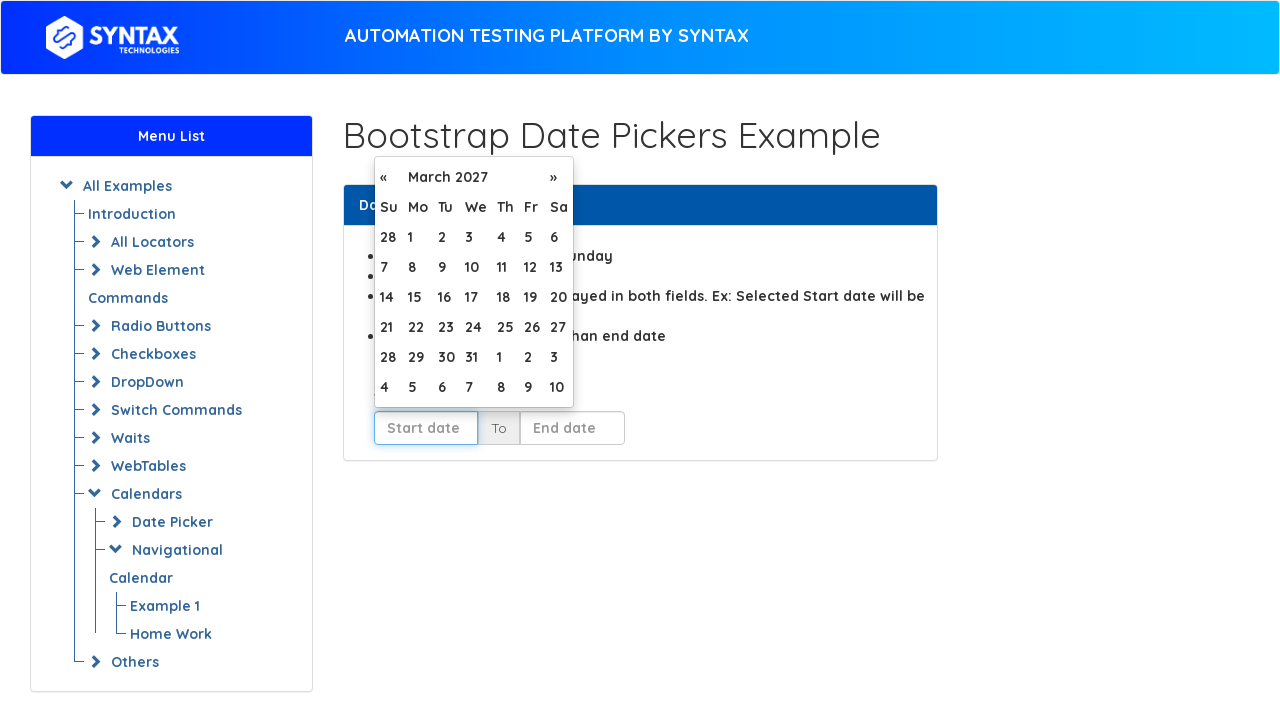

Clicked next month button to navigate from March 2027 at (558, 177) on xpath=//table[@id='table-day']/thead/tr[2]/th[3]
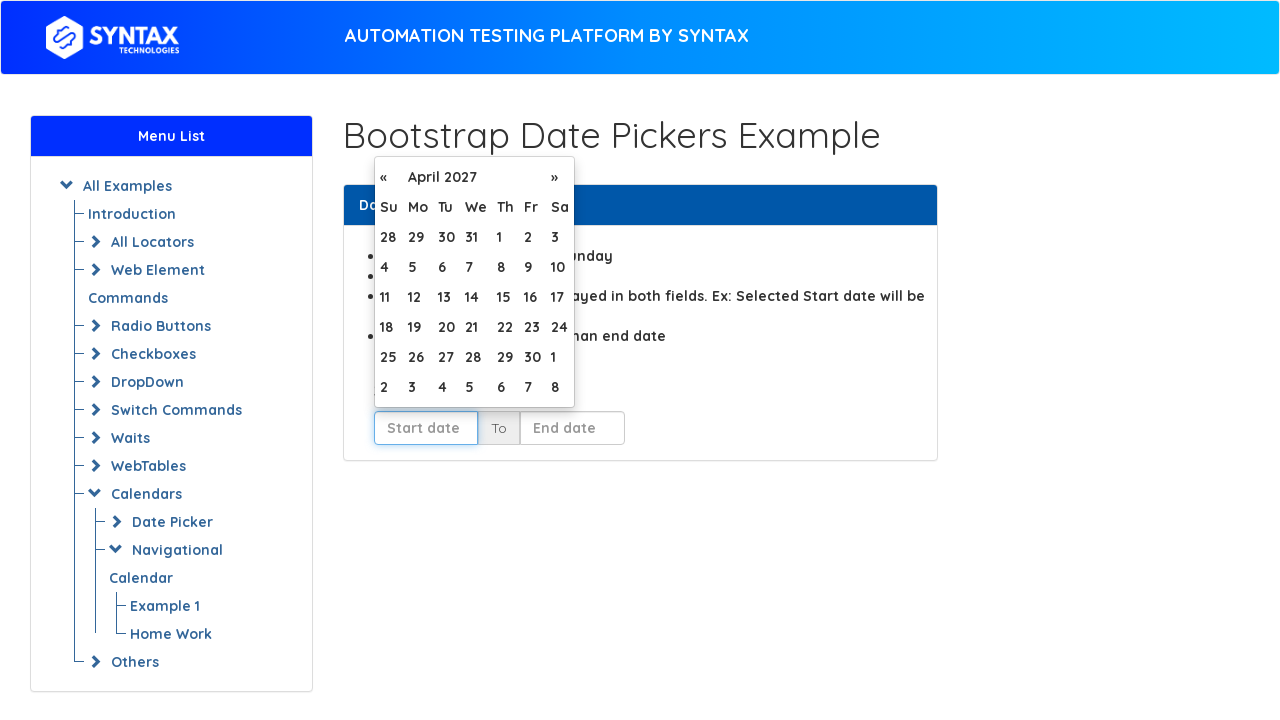

Waited for calendar to update
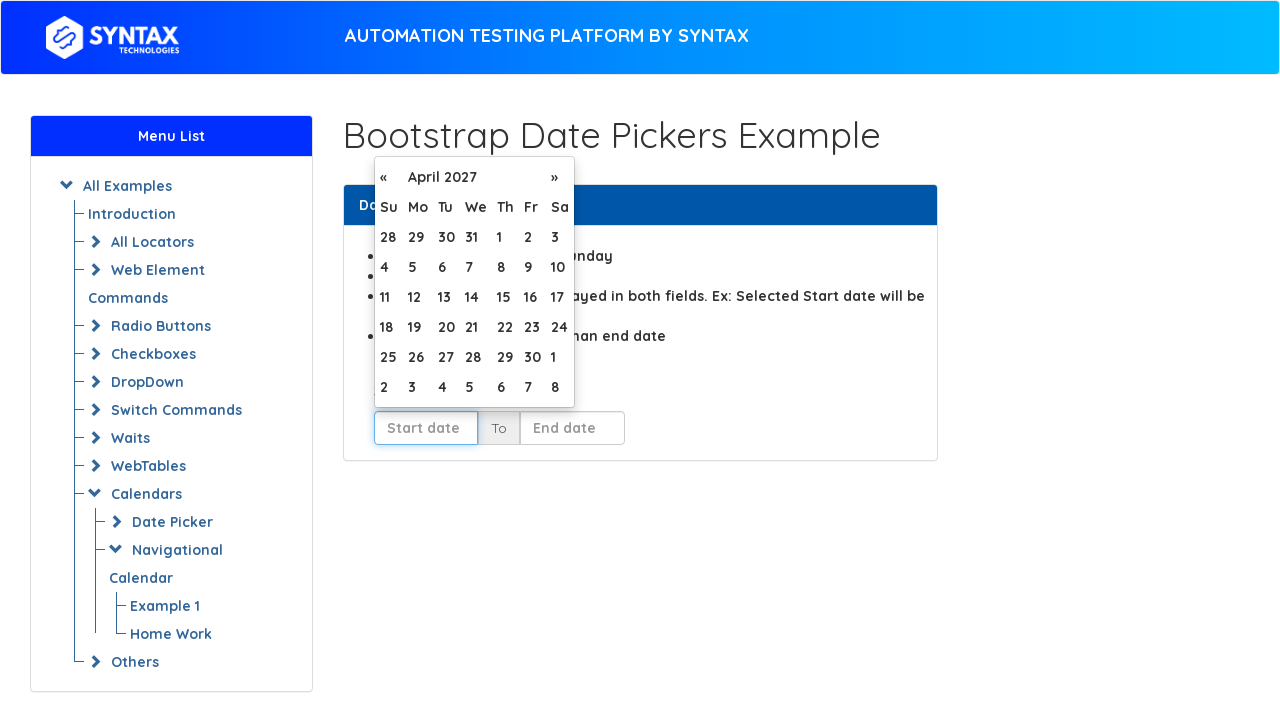

Retrieved current month from calendar: April 2027
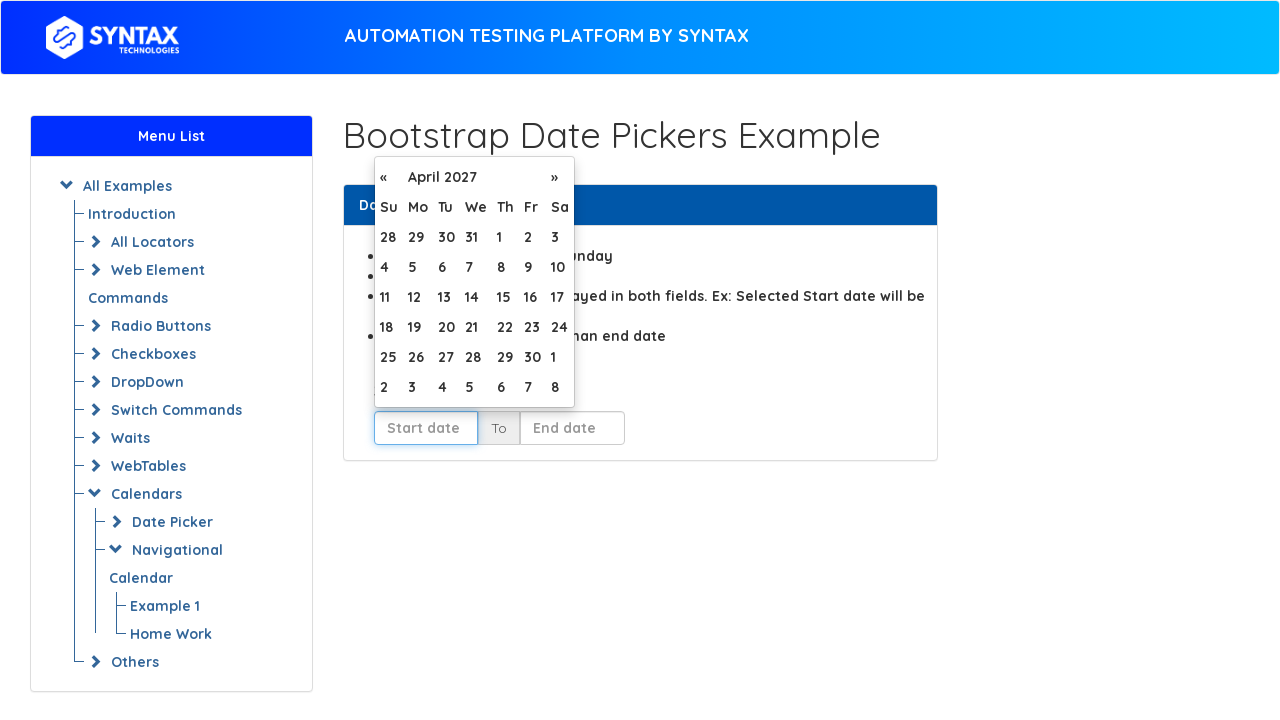

Clicked next month button to navigate from April 2027 at (560, 177) on xpath=//table[@id='table-day']/thead/tr[2]/th[3]
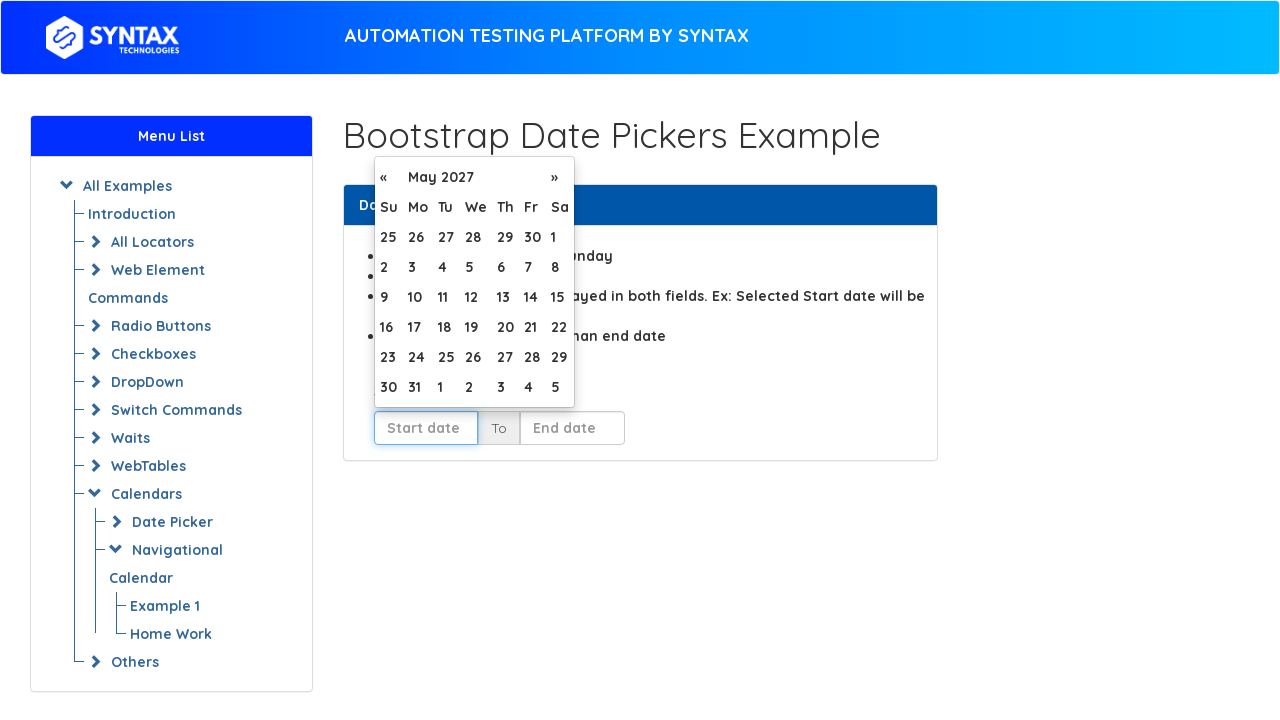

Waited for calendar to update
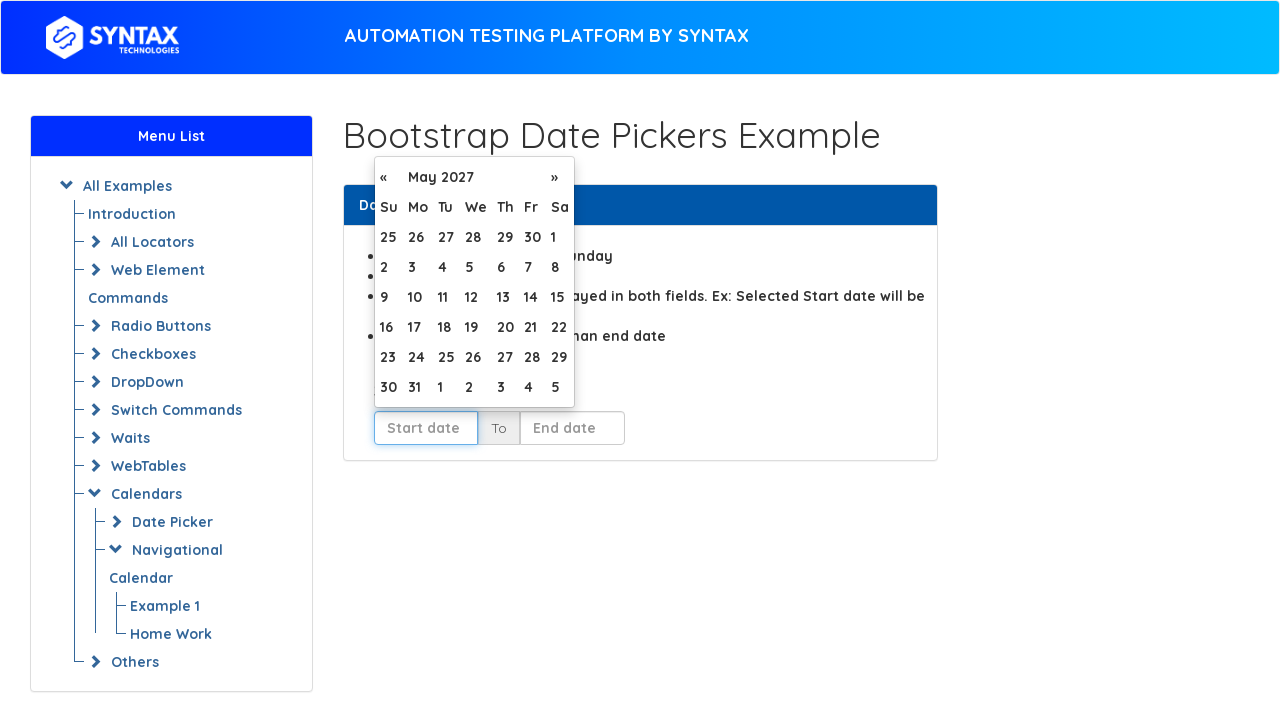

Retrieved current month from calendar: May 2027
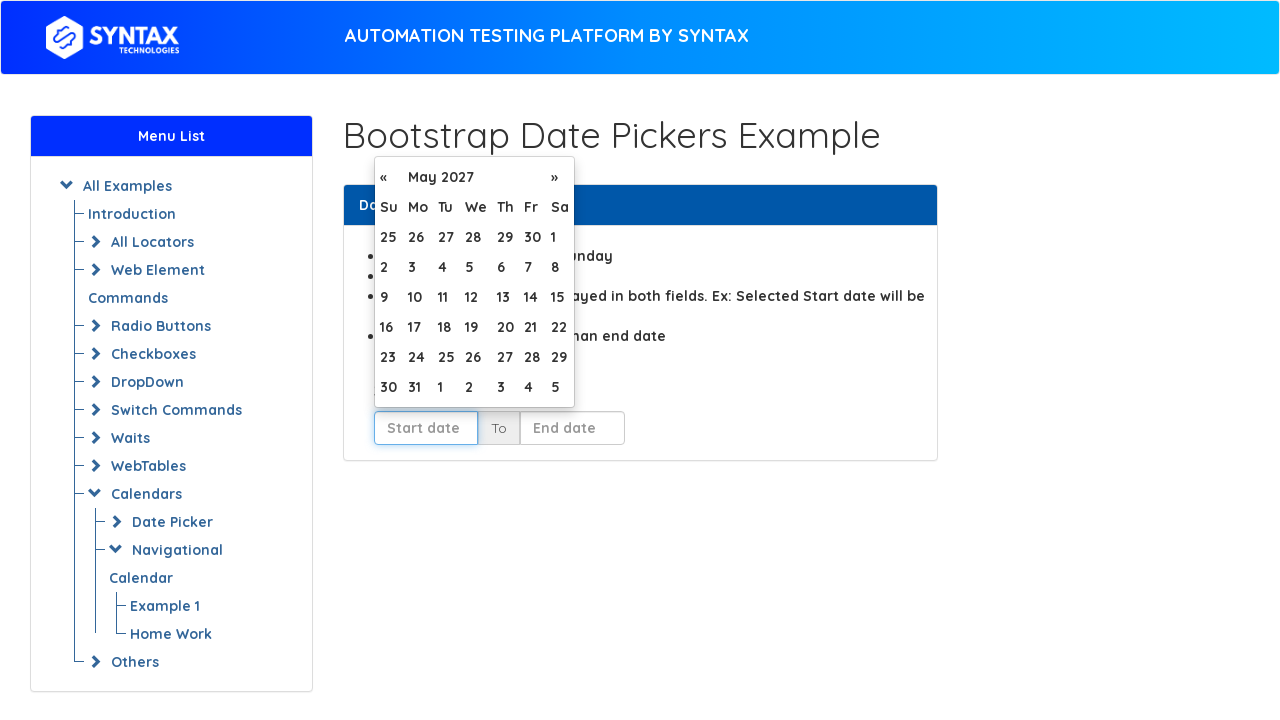

Clicked next month button to navigate from May 2027 at (560, 177) on xpath=//table[@id='table-day']/thead/tr[2]/th[3]
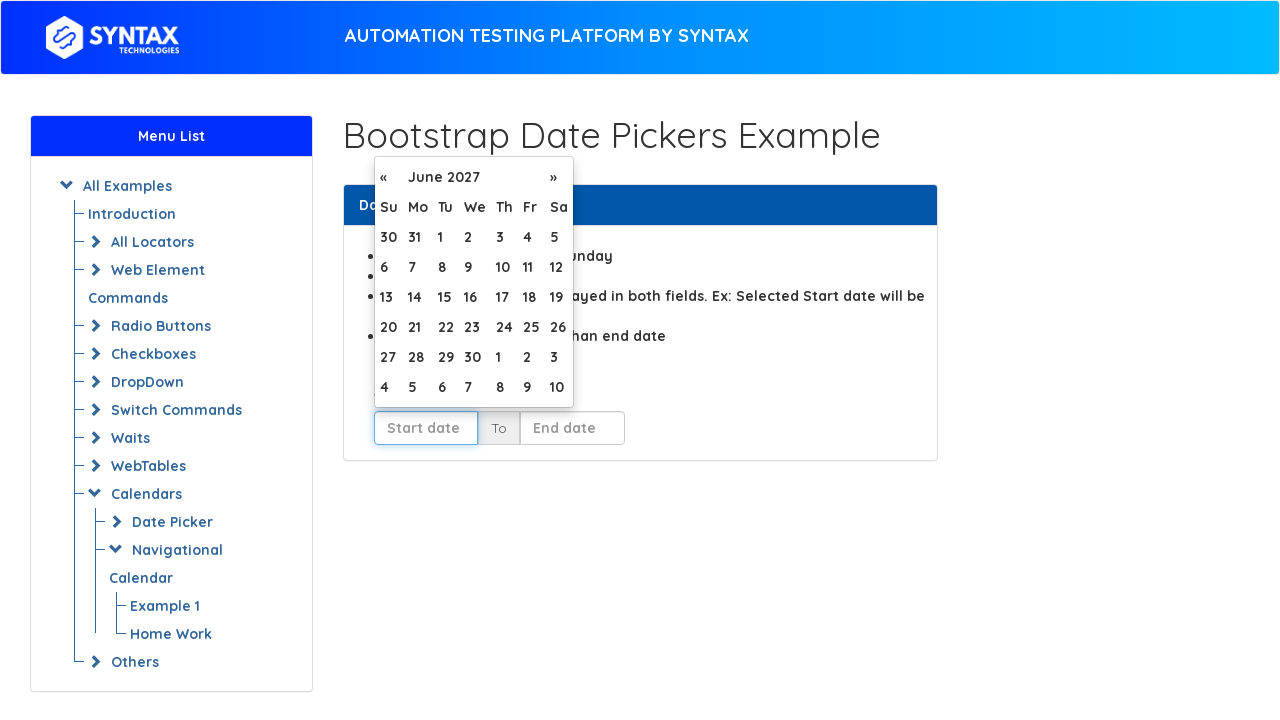

Waited for calendar to update
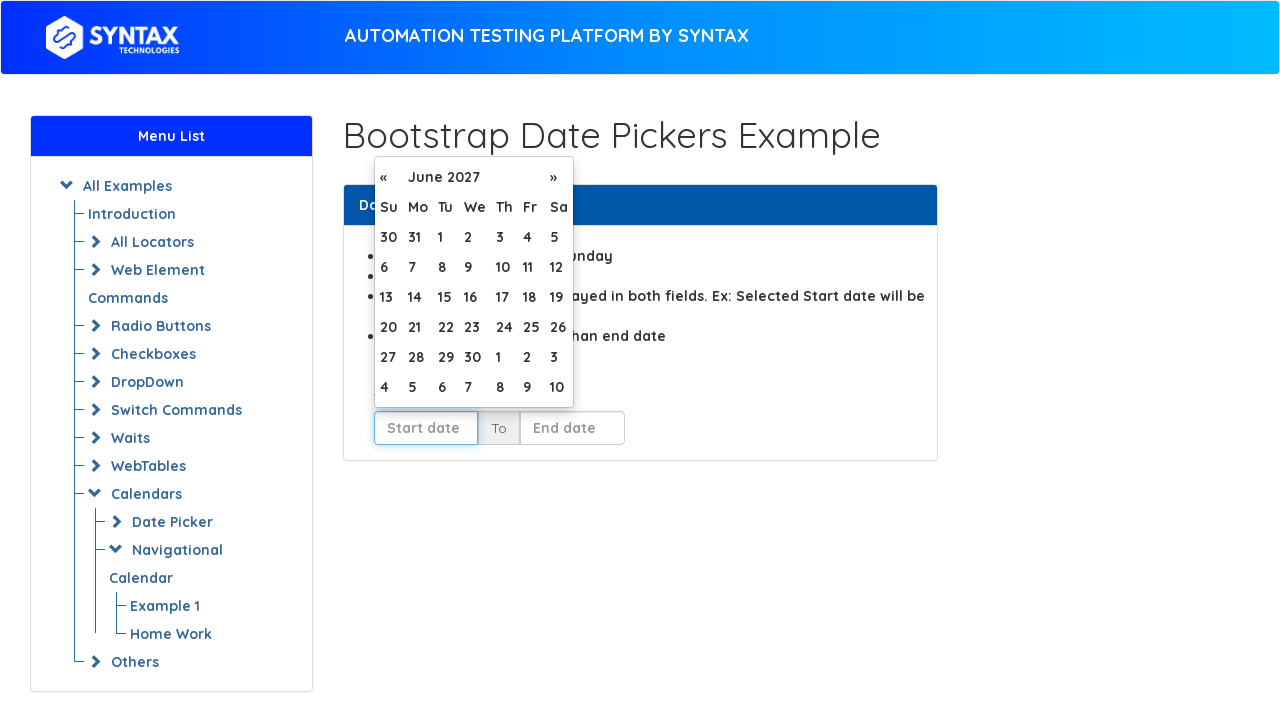

Retrieved current month from calendar: June 2027
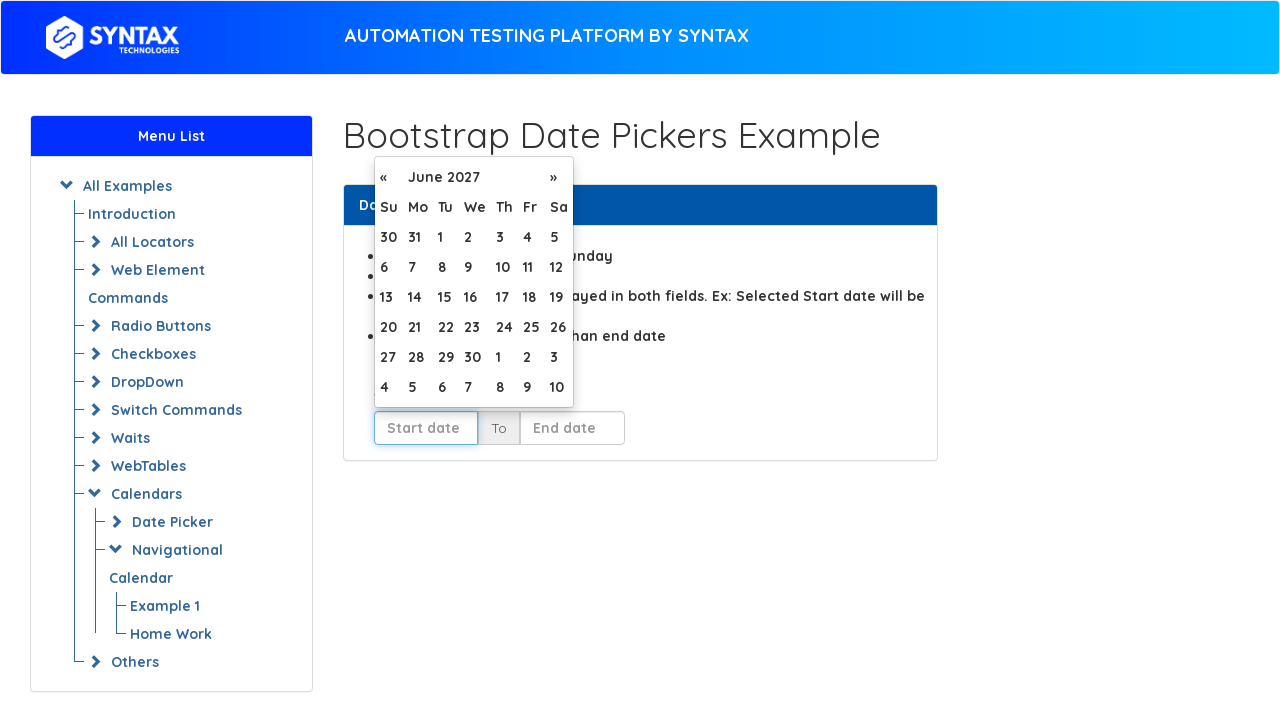

Clicked next month button to navigate from June 2027 at (558, 177) on xpath=//table[@id='table-day']/thead/tr[2]/th[3]
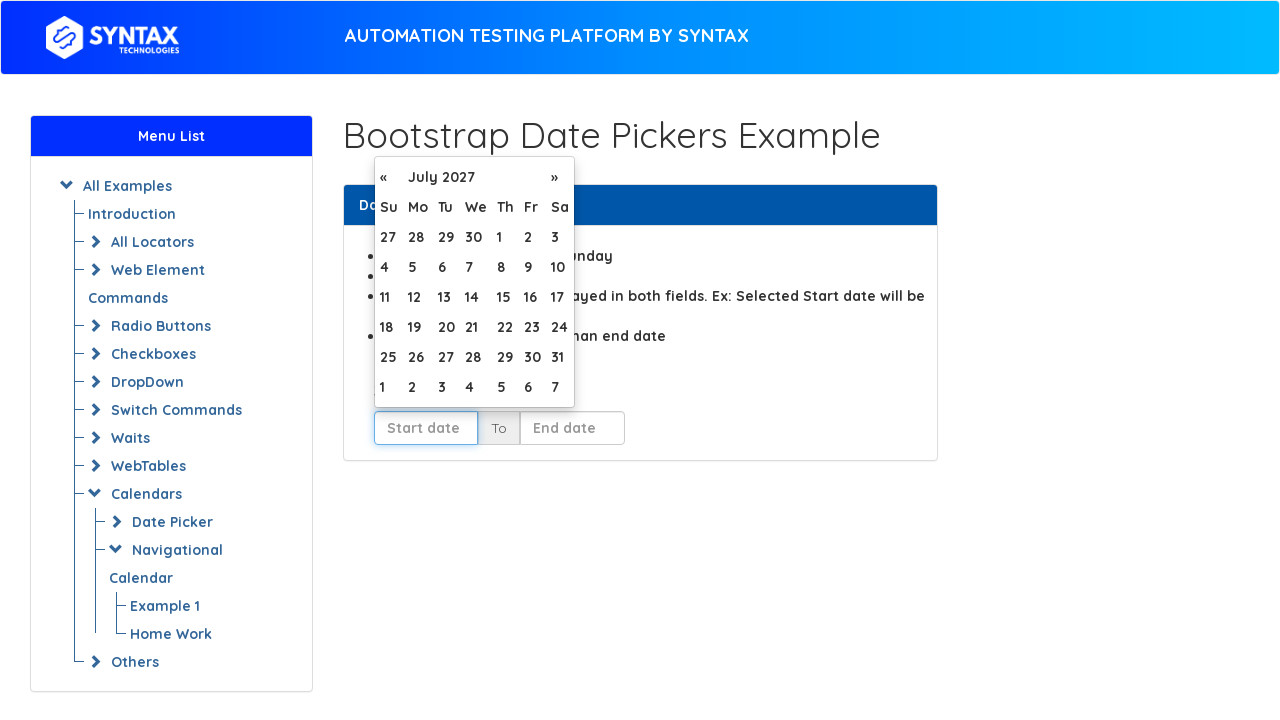

Waited for calendar to update
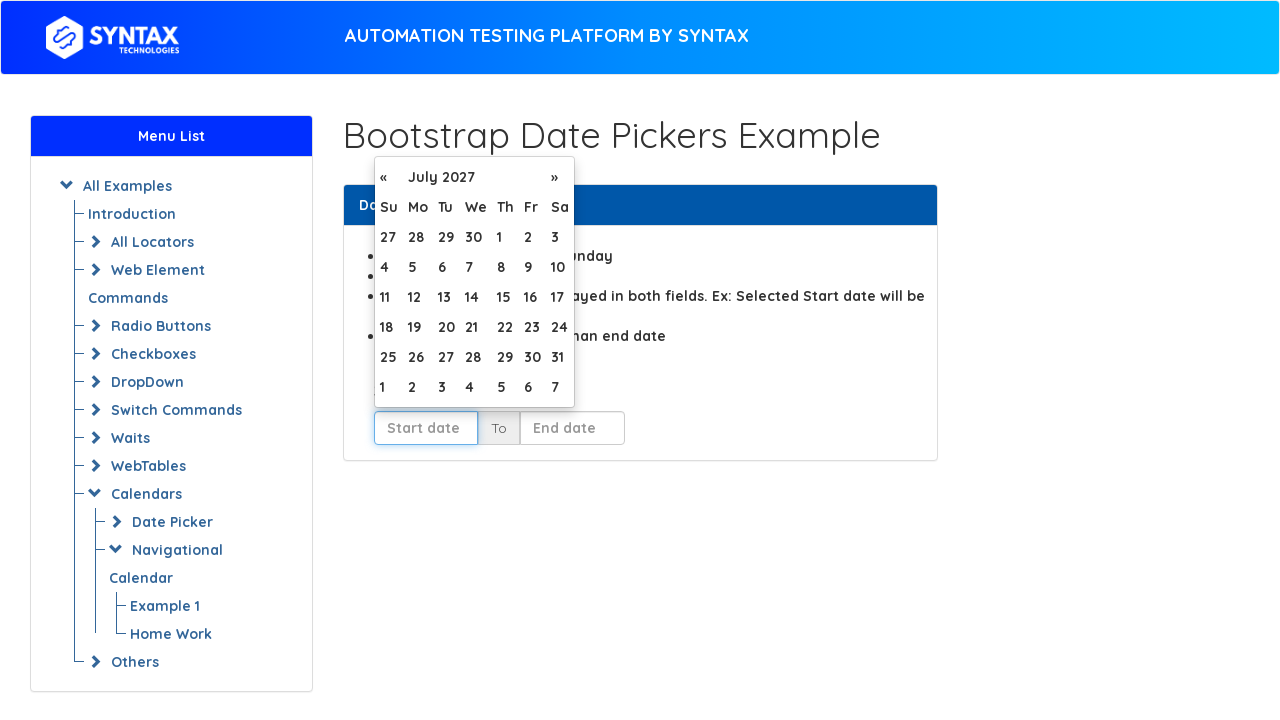

Retrieved current month from calendar: July 2027
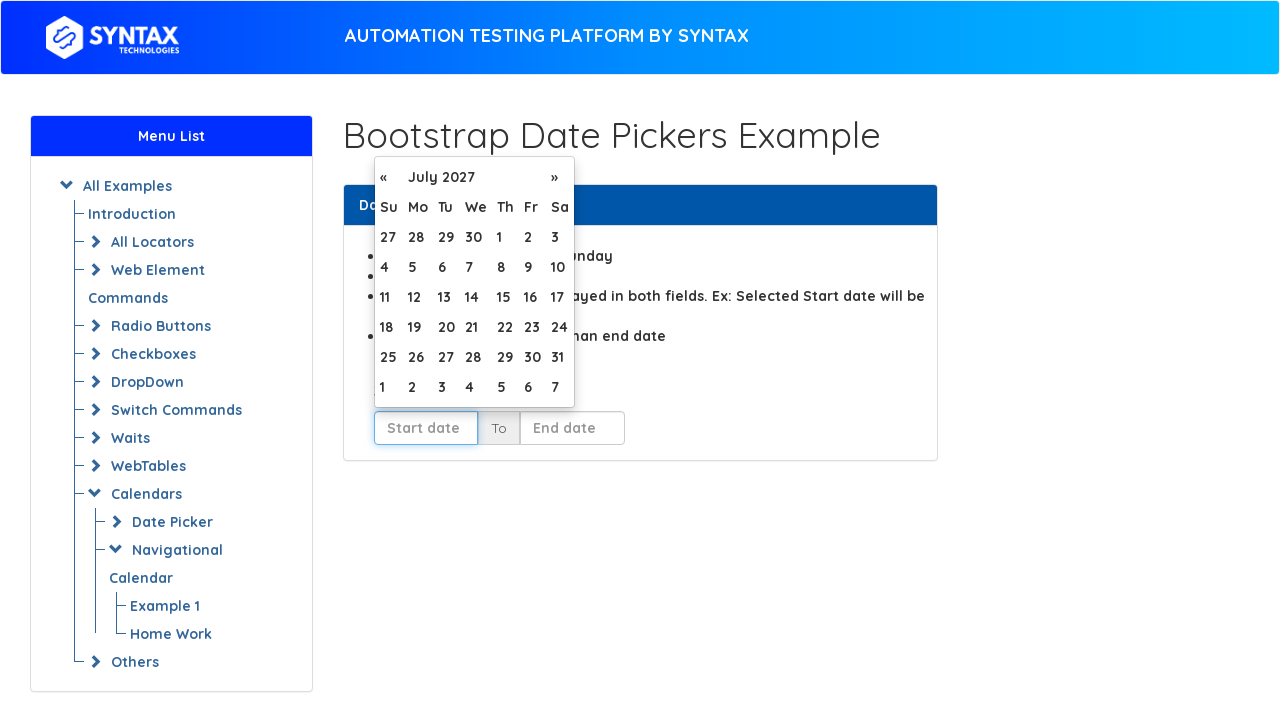

Clicked next month button to navigate from July 2027 at (560, 177) on xpath=//table[@id='table-day']/thead/tr[2]/th[3]
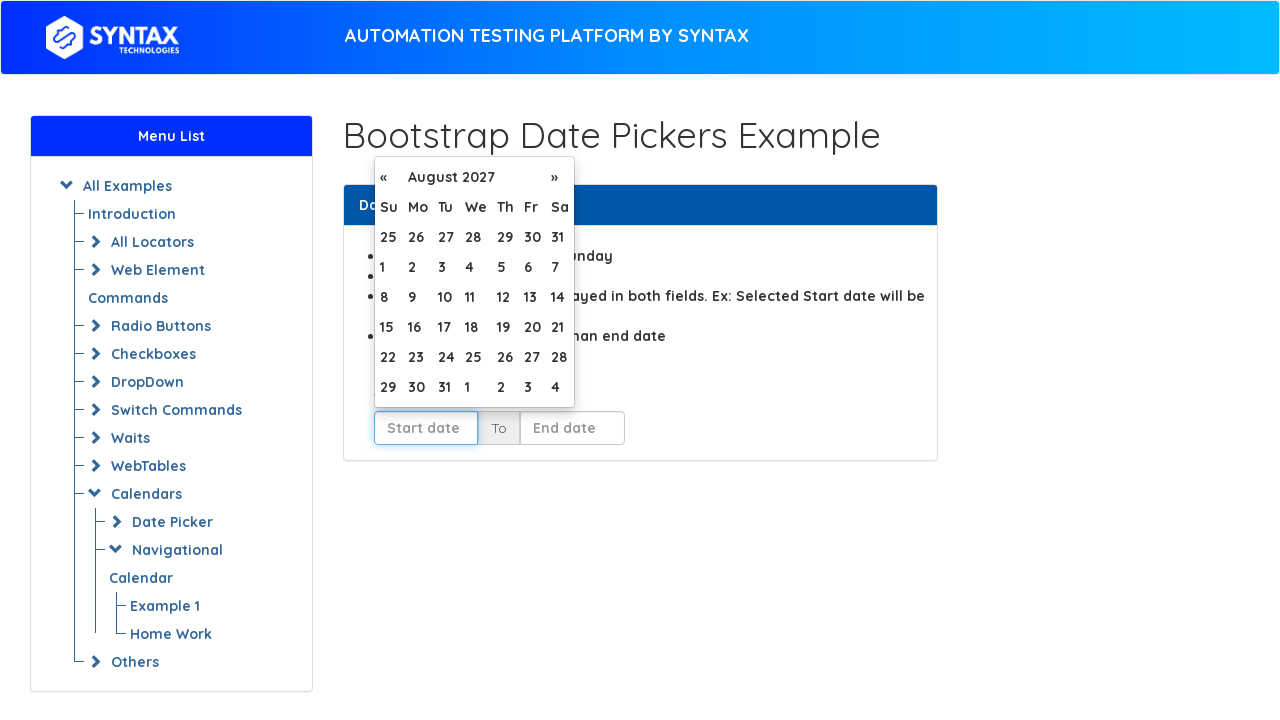

Waited for calendar to update
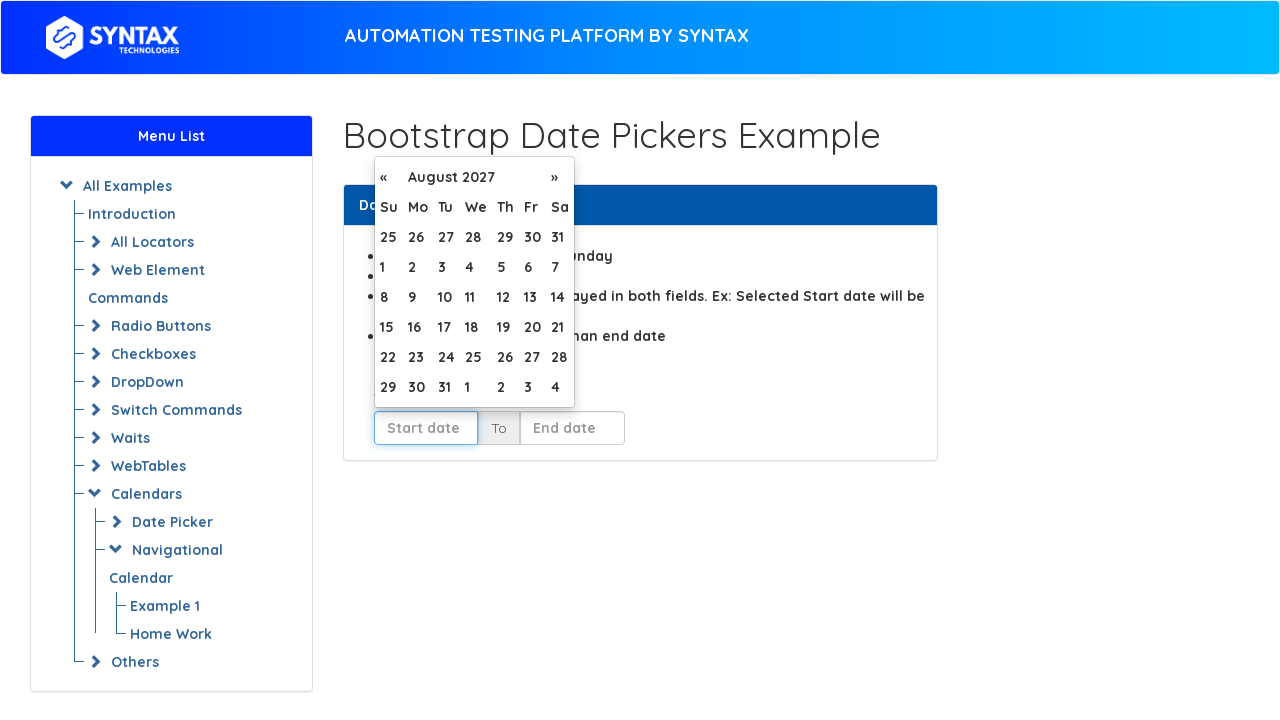

Retrieved current month from calendar: August 2027
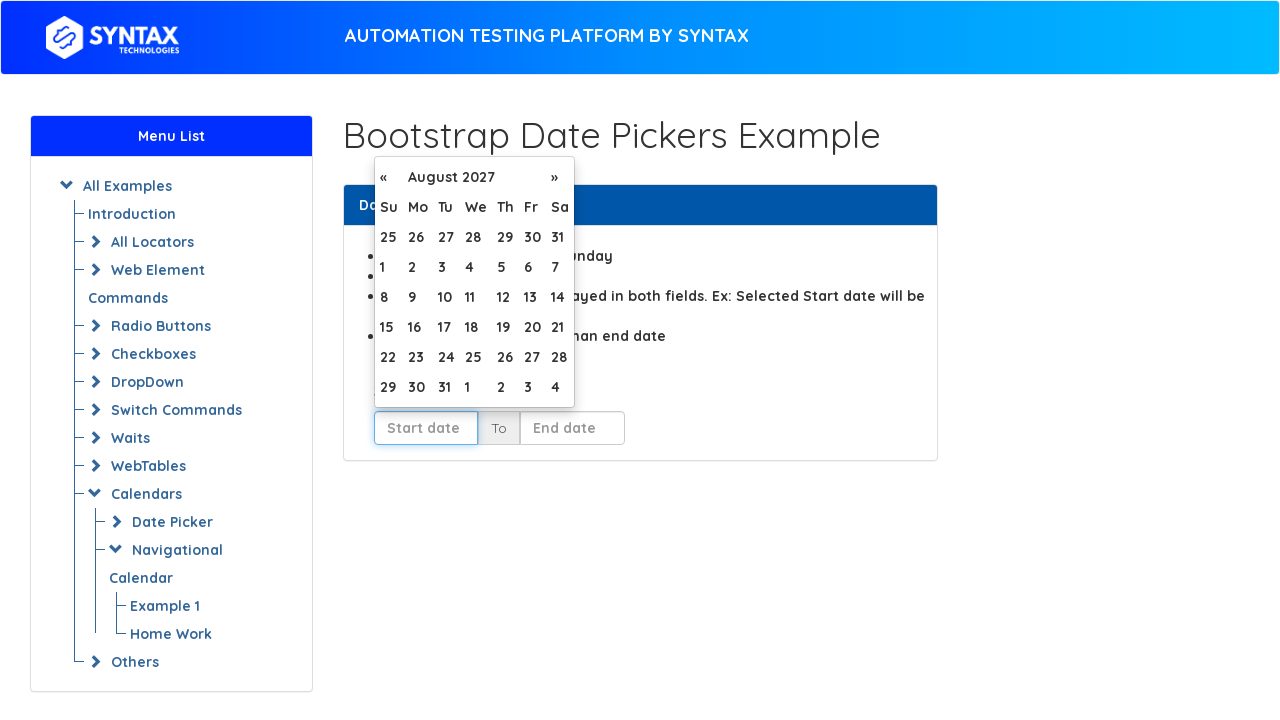

Clicked next month button to navigate from August 2027 at (560, 177) on xpath=//table[@id='table-day']/thead/tr[2]/th[3]
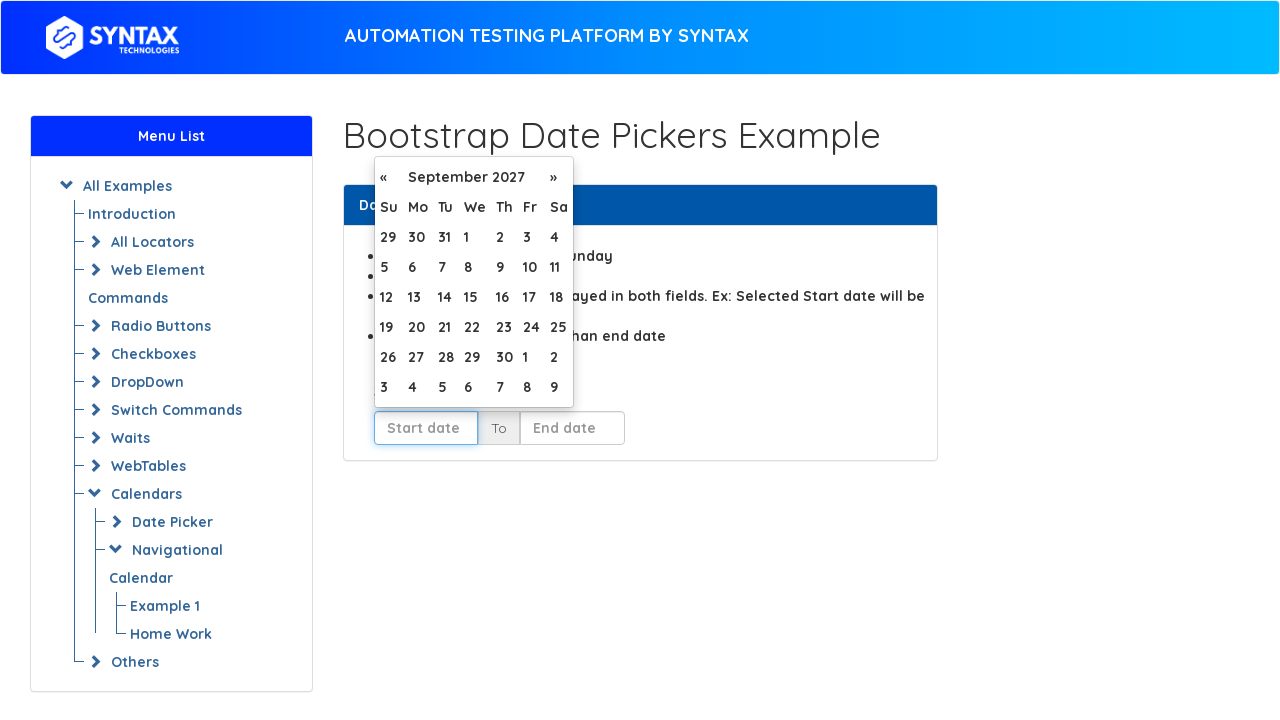

Waited for calendar to update
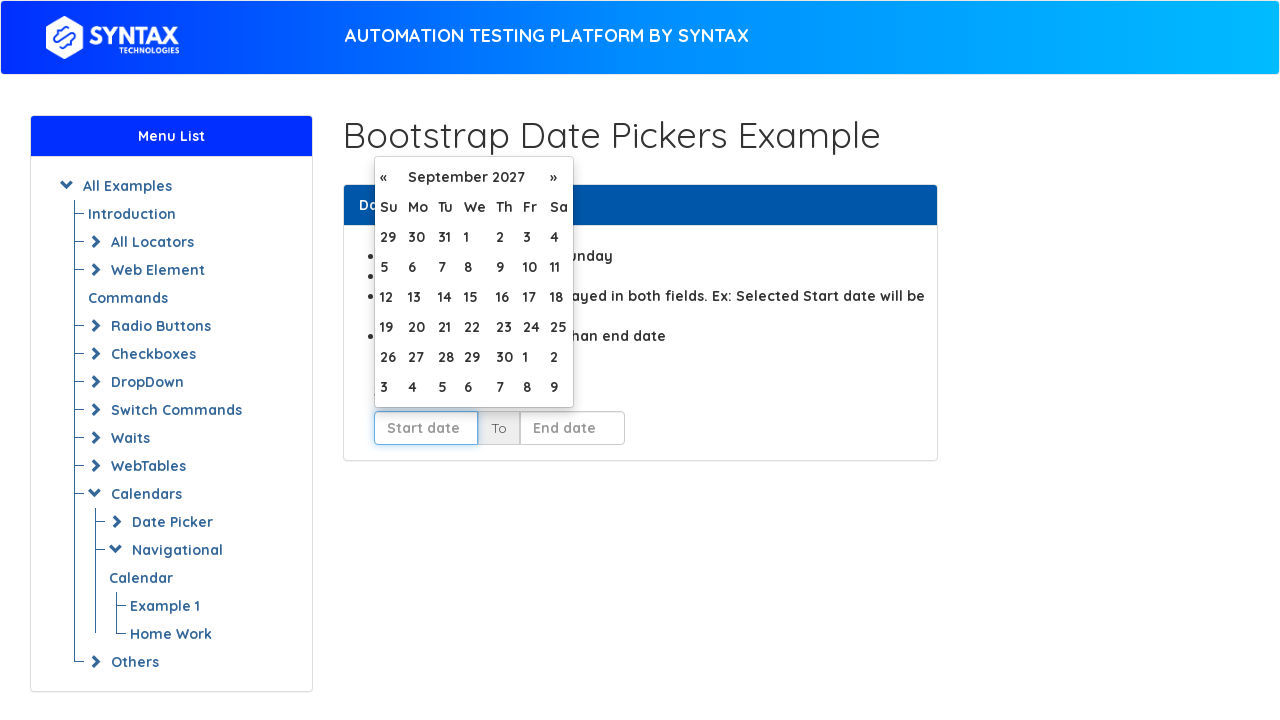

Retrieved current month from calendar: September 2027
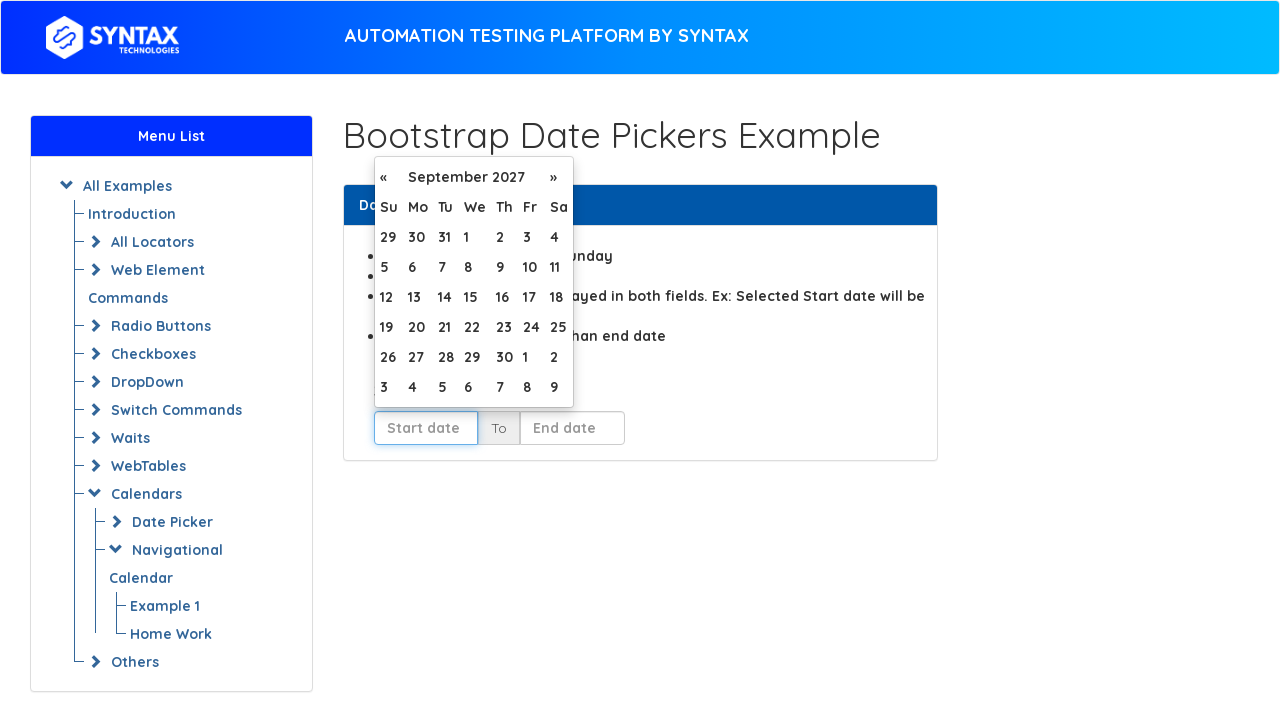

Clicked next month button to navigate from September 2027 at (558, 177) on xpath=//table[@id='table-day']/thead/tr[2]/th[3]
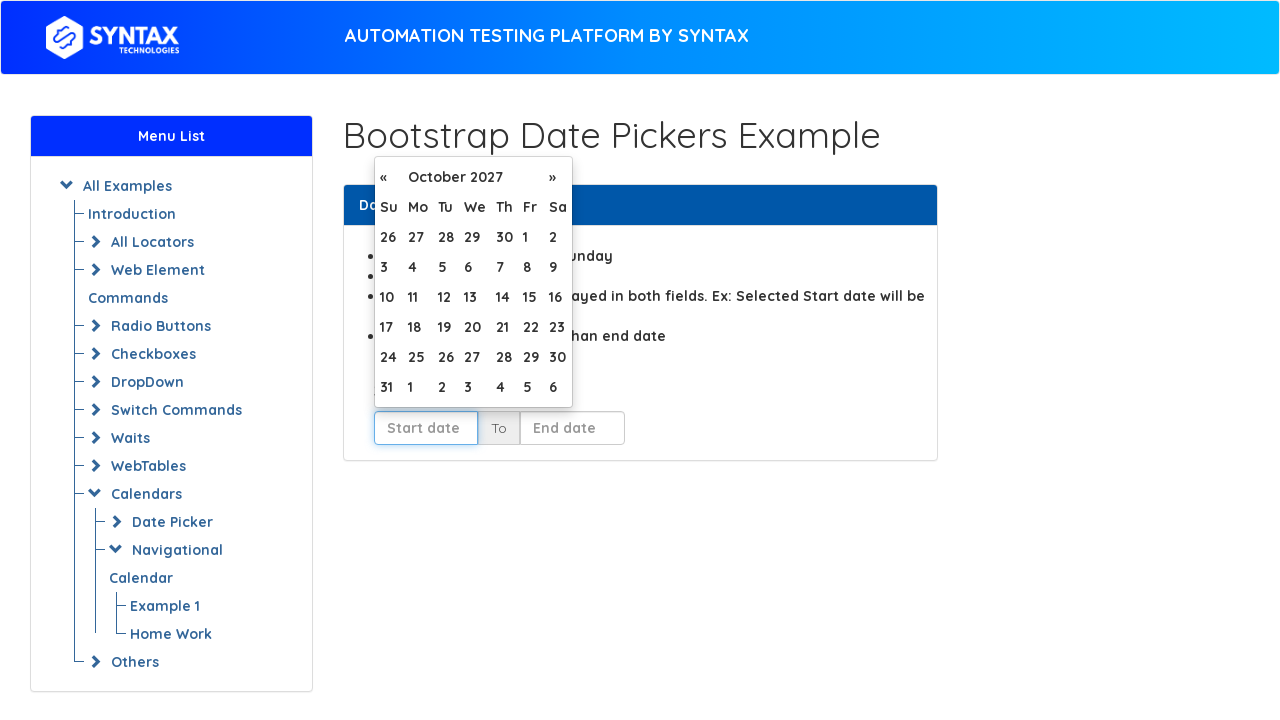

Waited for calendar to update
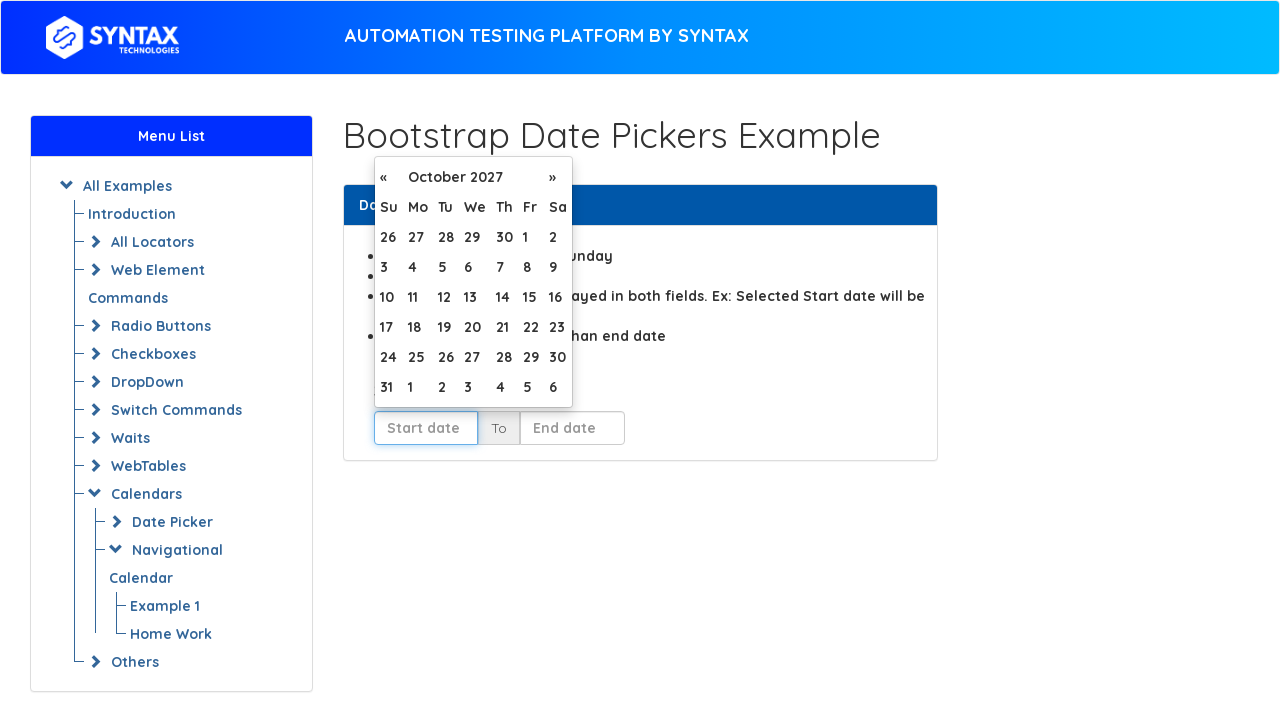

Retrieved current month from calendar: October 2027
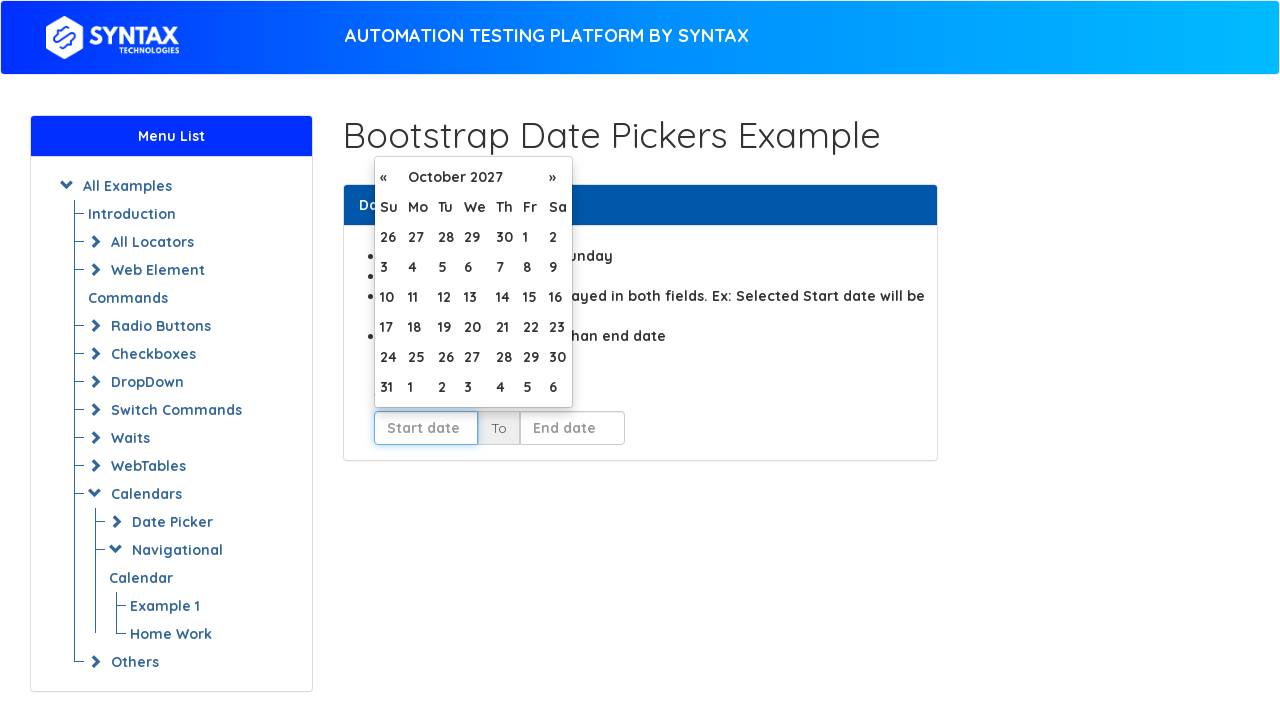

Clicked next month button to navigate from October 2027 at (558, 177) on xpath=//table[@id='table-day']/thead/tr[2]/th[3]
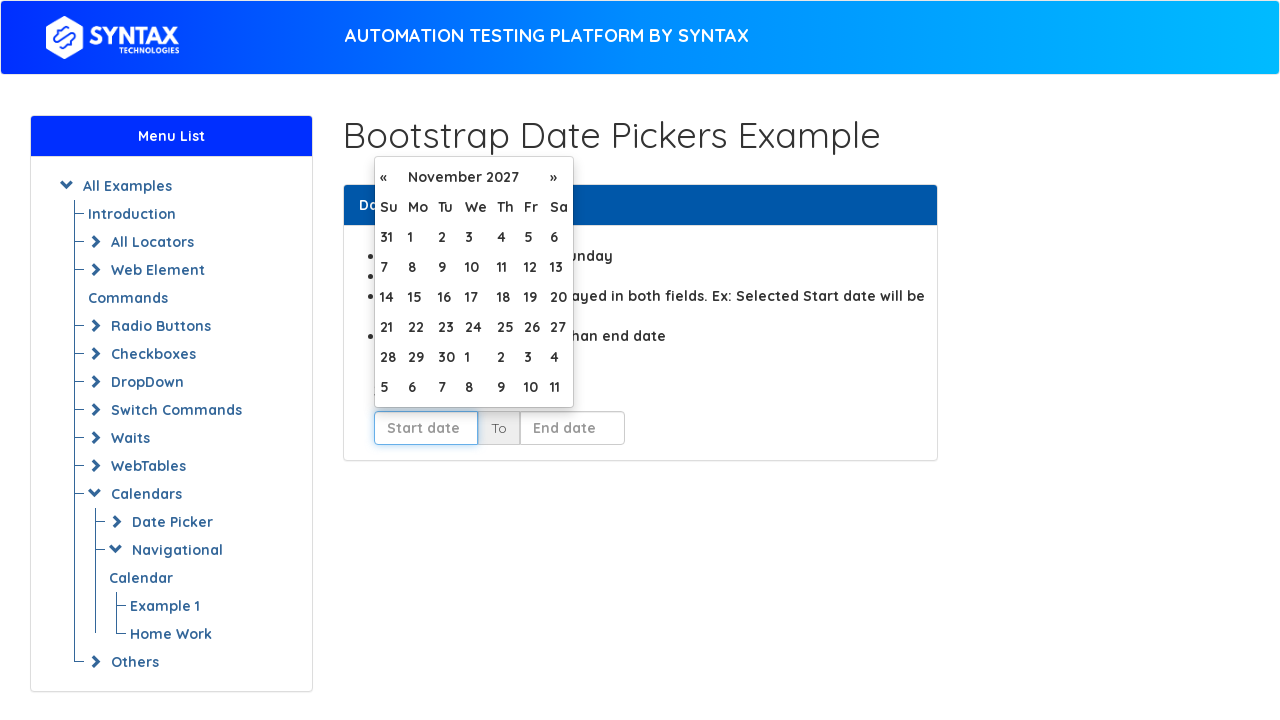

Waited for calendar to update
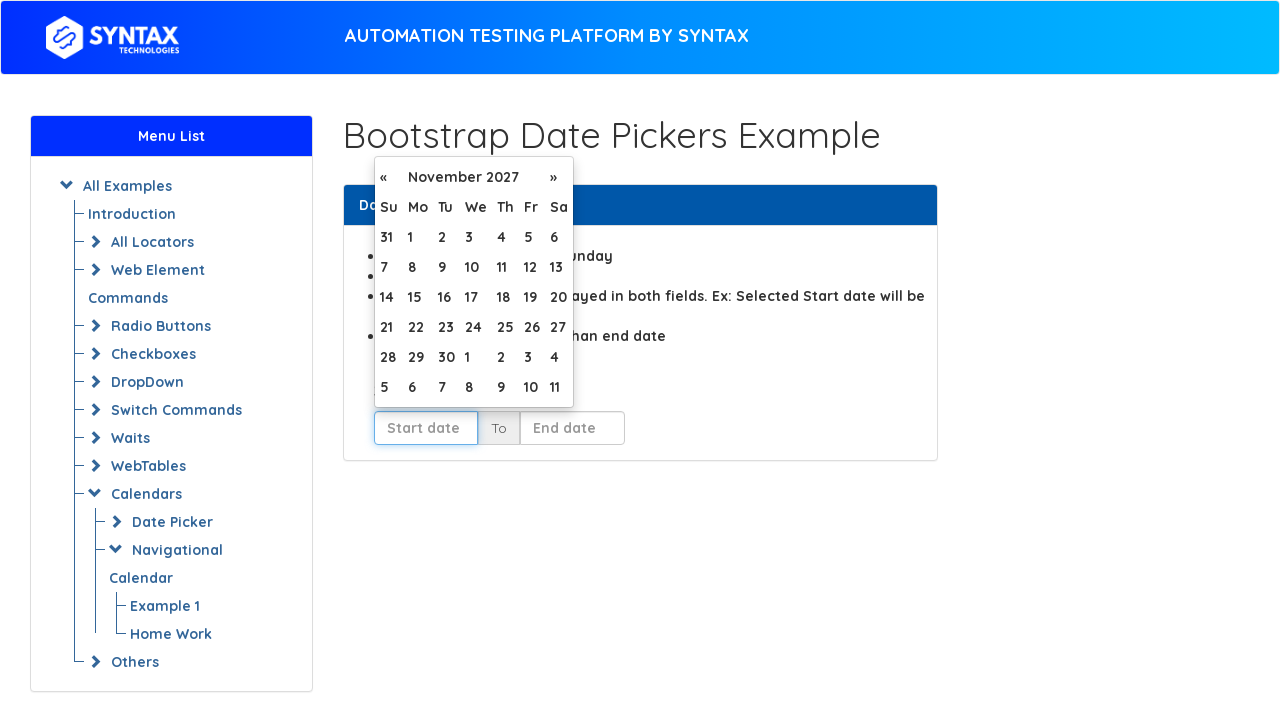

Retrieved current month from calendar: November 2027
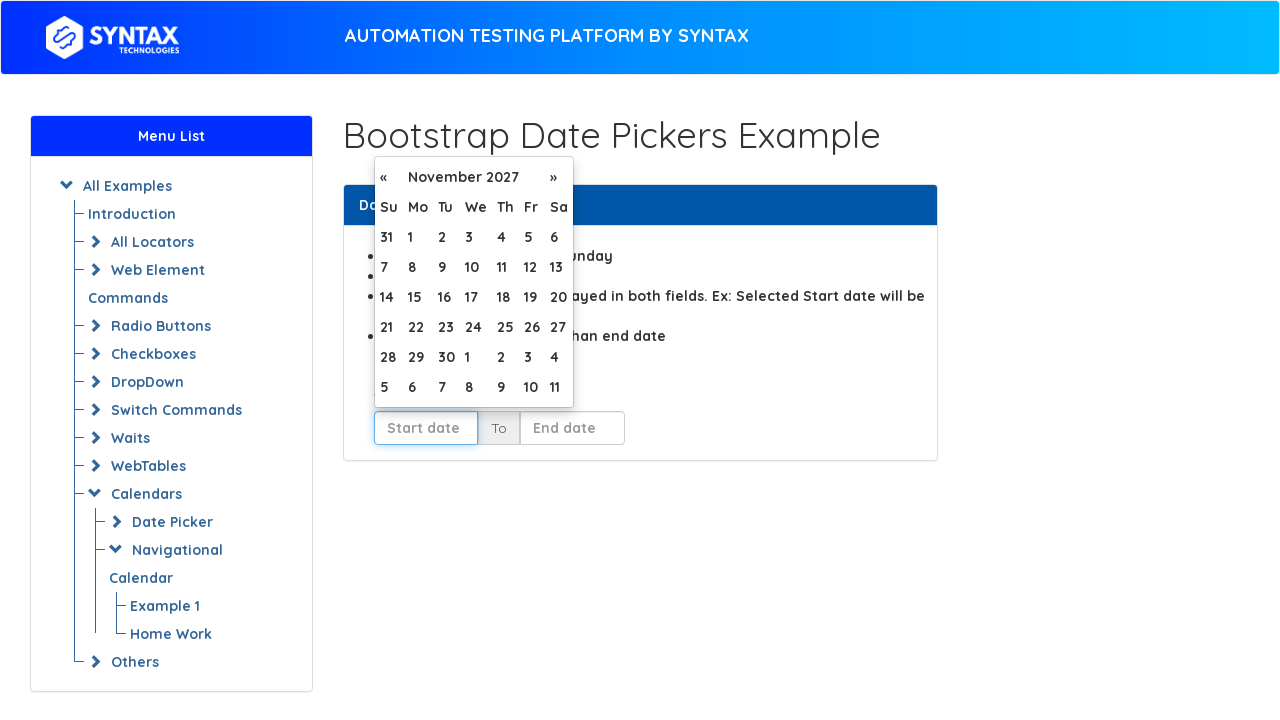

Clicked next month button to navigate from November 2027 at (558, 177) on xpath=//table[@id='table-day']/thead/tr[2]/th[3]
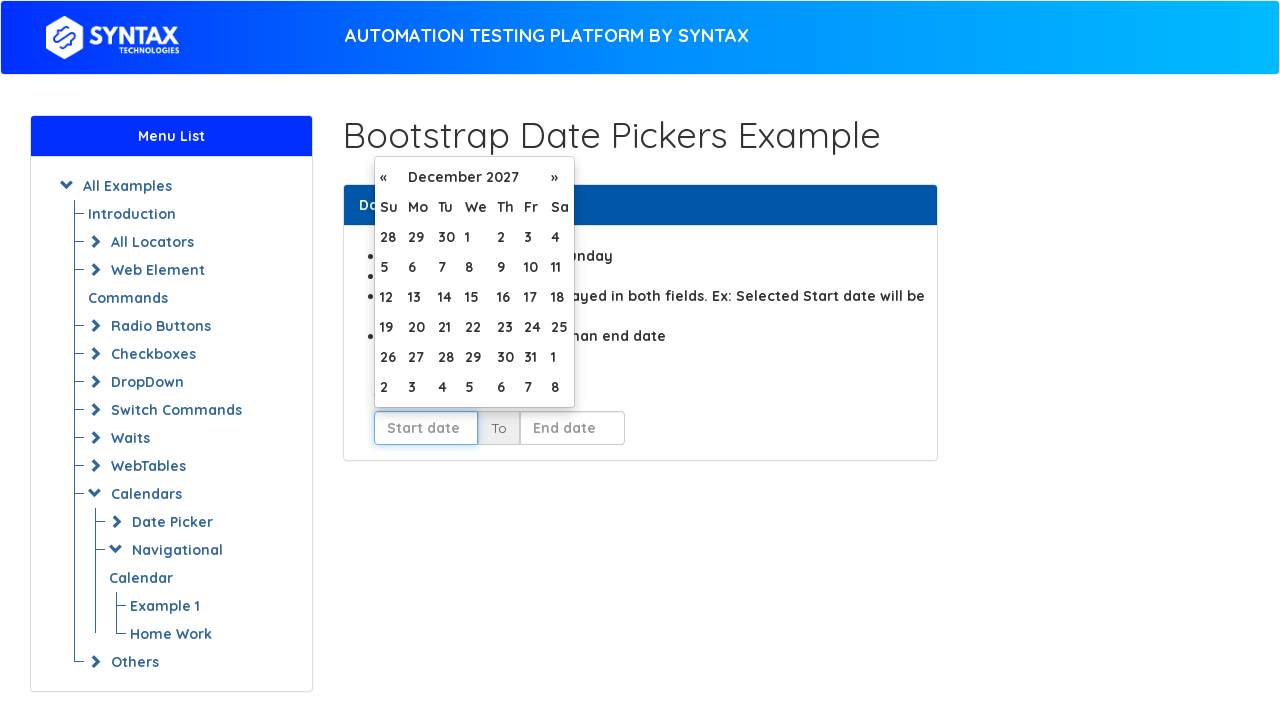

Waited for calendar to update
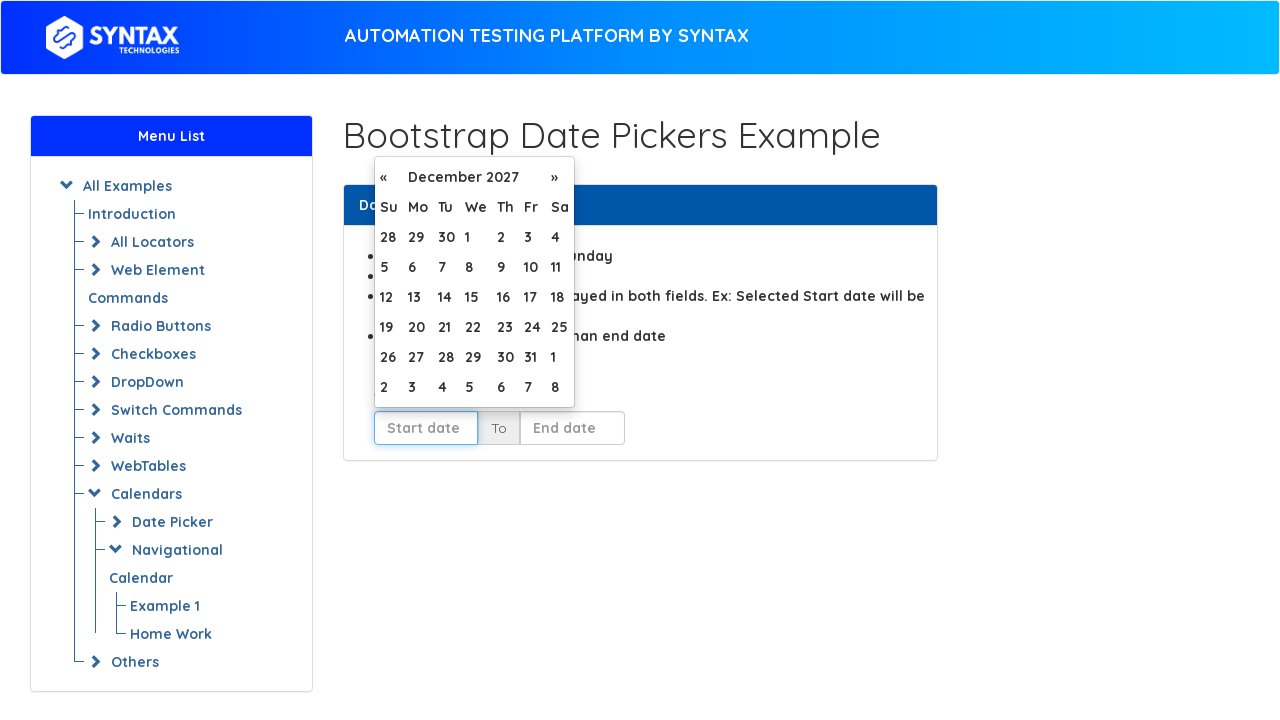

Retrieved current month from calendar: December 2027
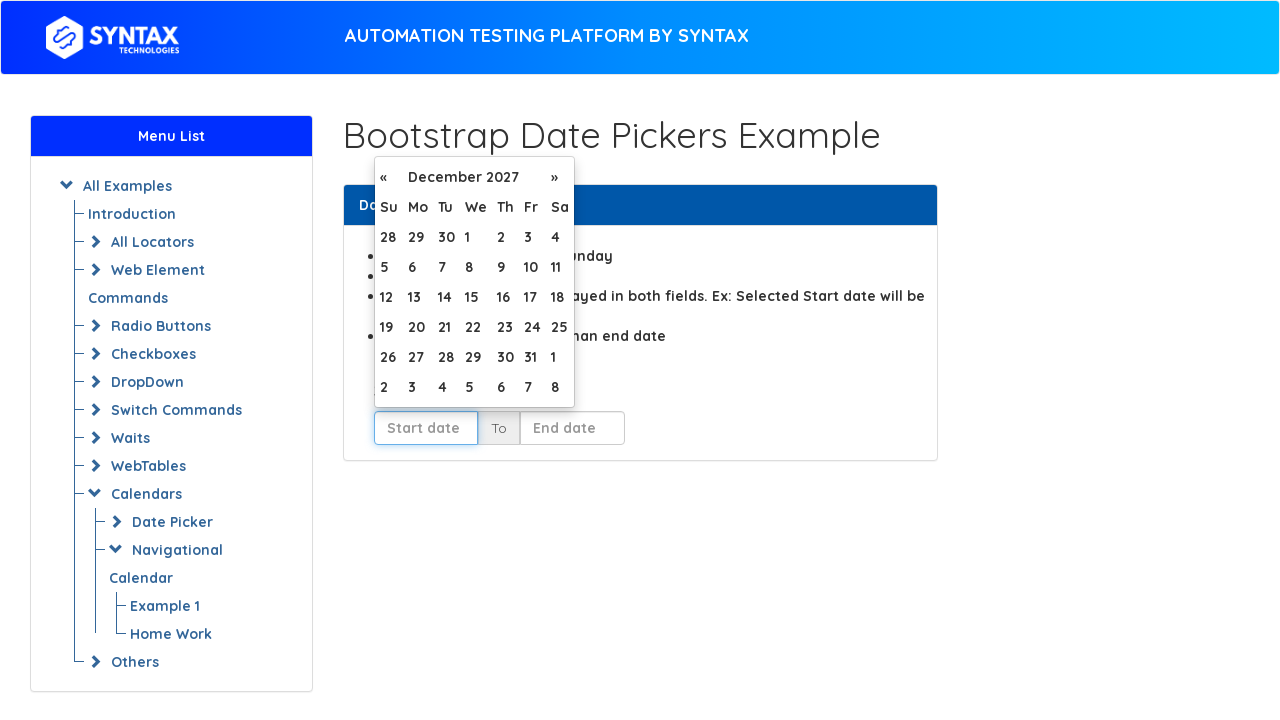

Clicked next month button to navigate from December 2027 at (560, 177) on xpath=//table[@id='table-day']/thead/tr[2]/th[3]
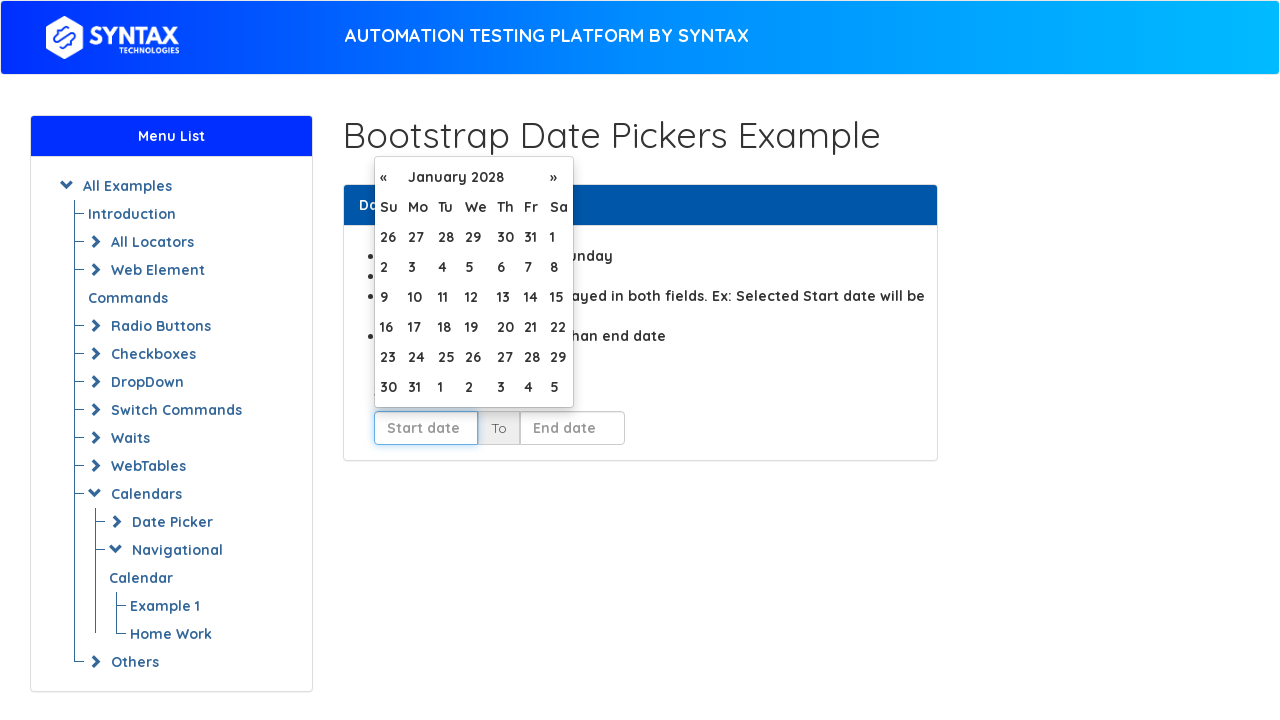

Waited for calendar to update
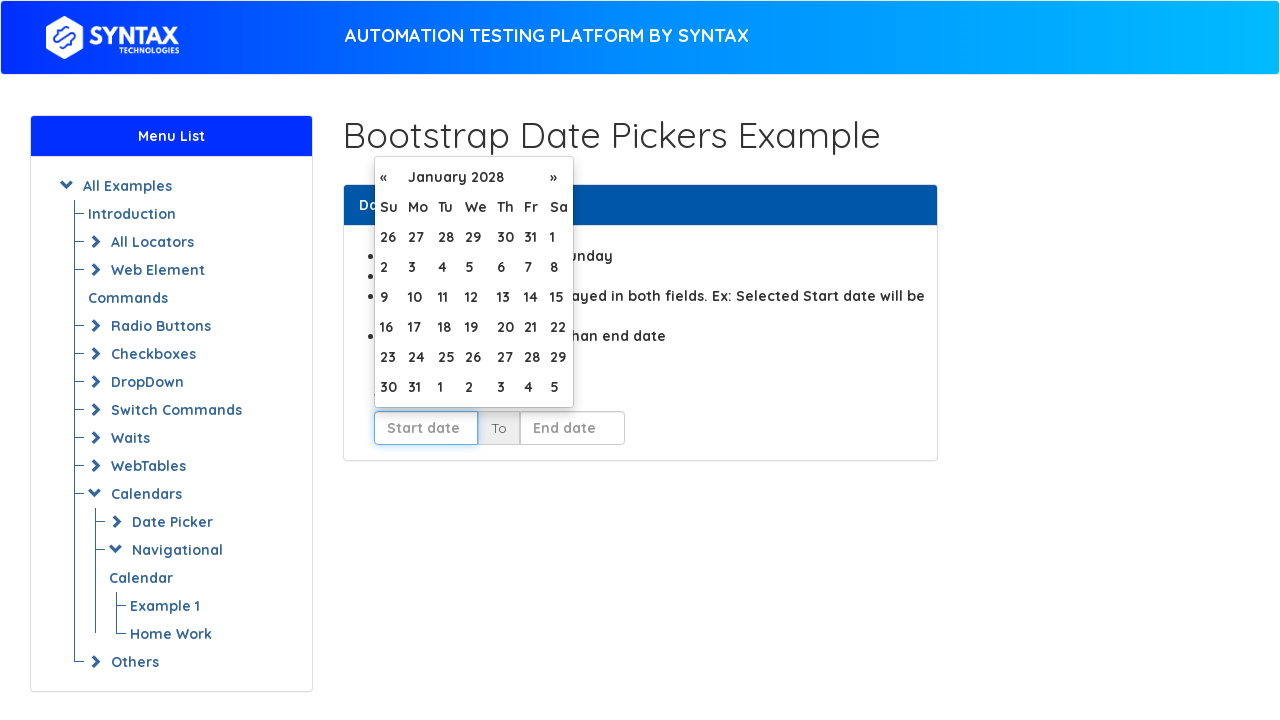

Retrieved current month from calendar: January 2028
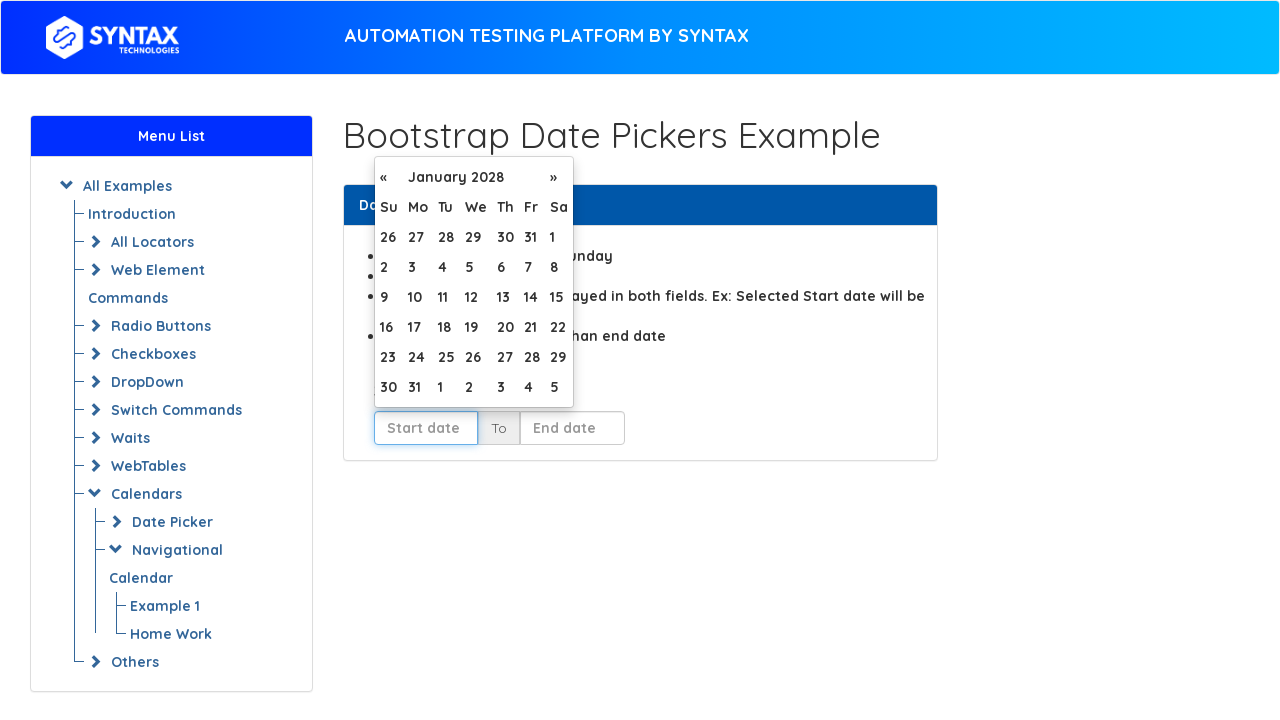

Clicked next month button to navigate from January 2028 at (558, 177) on xpath=//table[@id='table-day']/thead/tr[2]/th[3]
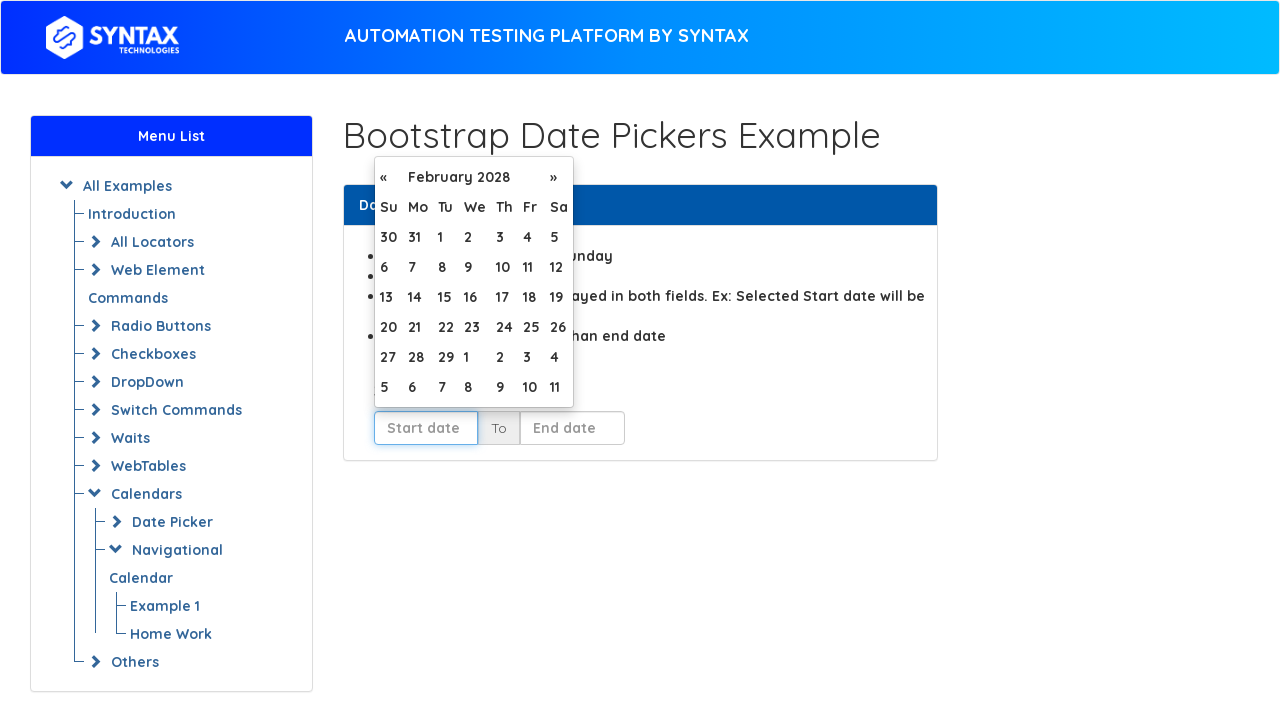

Waited for calendar to update
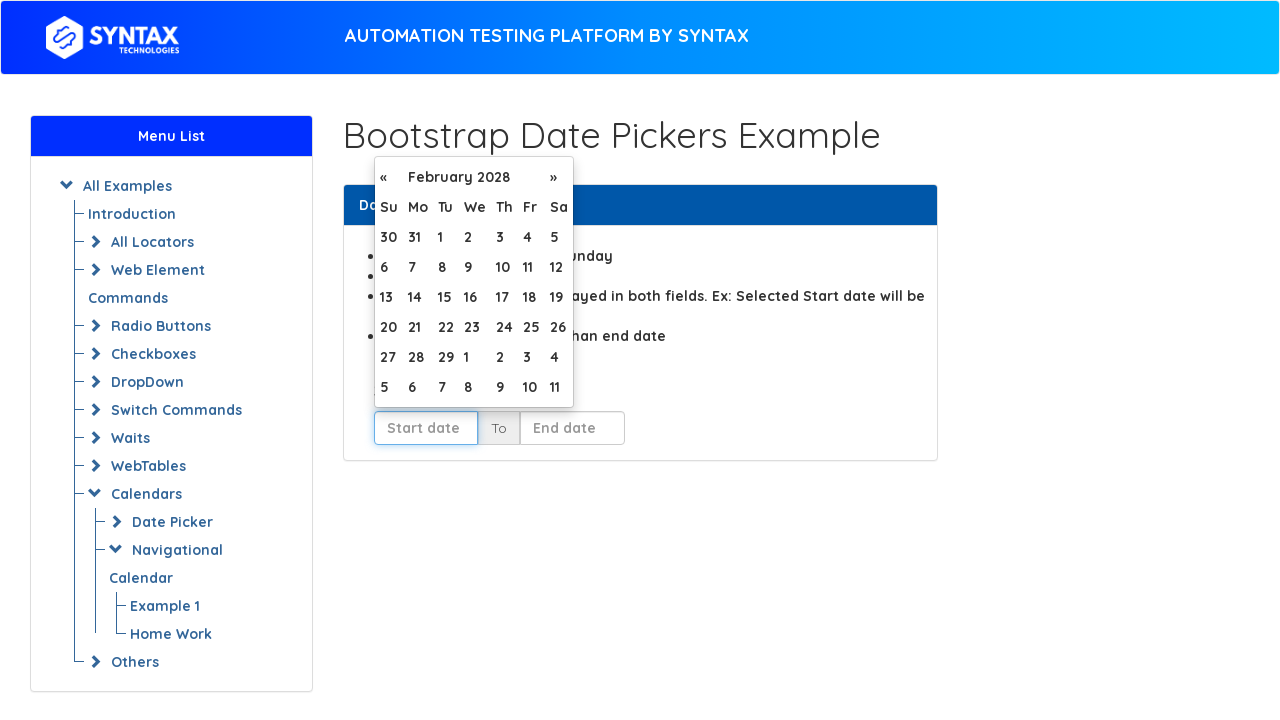

Retrieved current month from calendar: February 2028
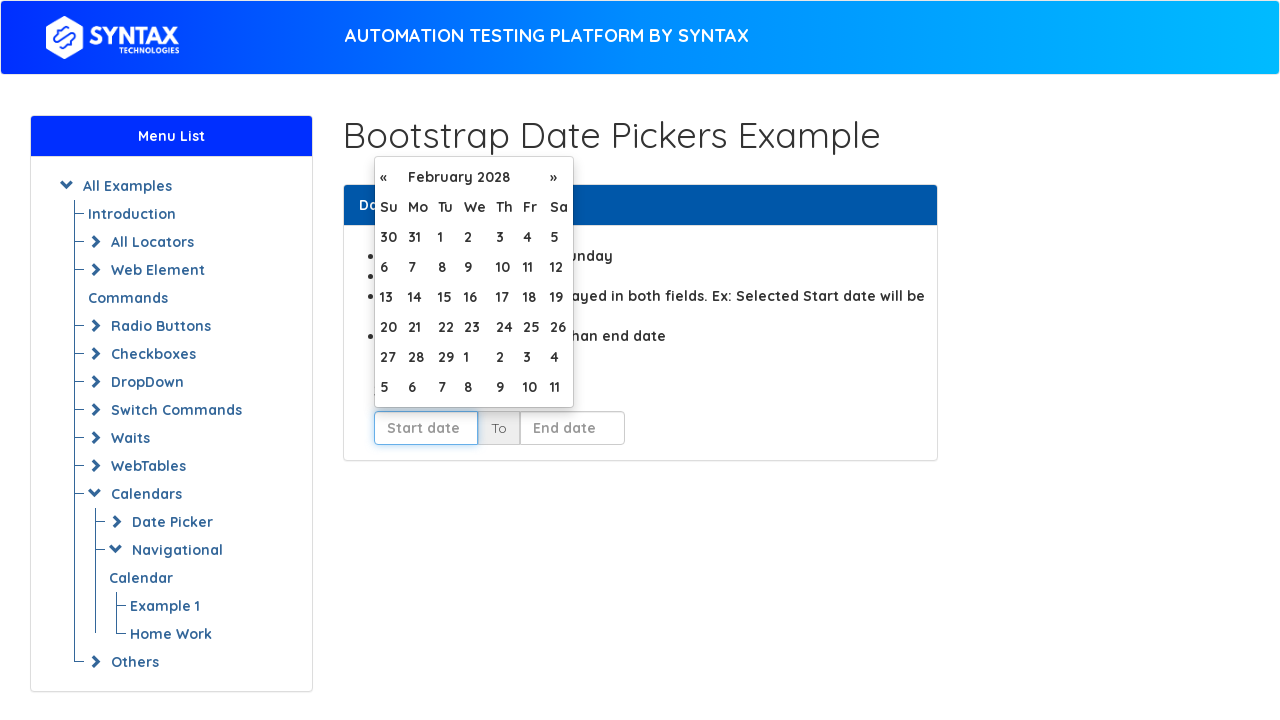

Clicked next month button to navigate from February 2028 at (558, 177) on xpath=//table[@id='table-day']/thead/tr[2]/th[3]
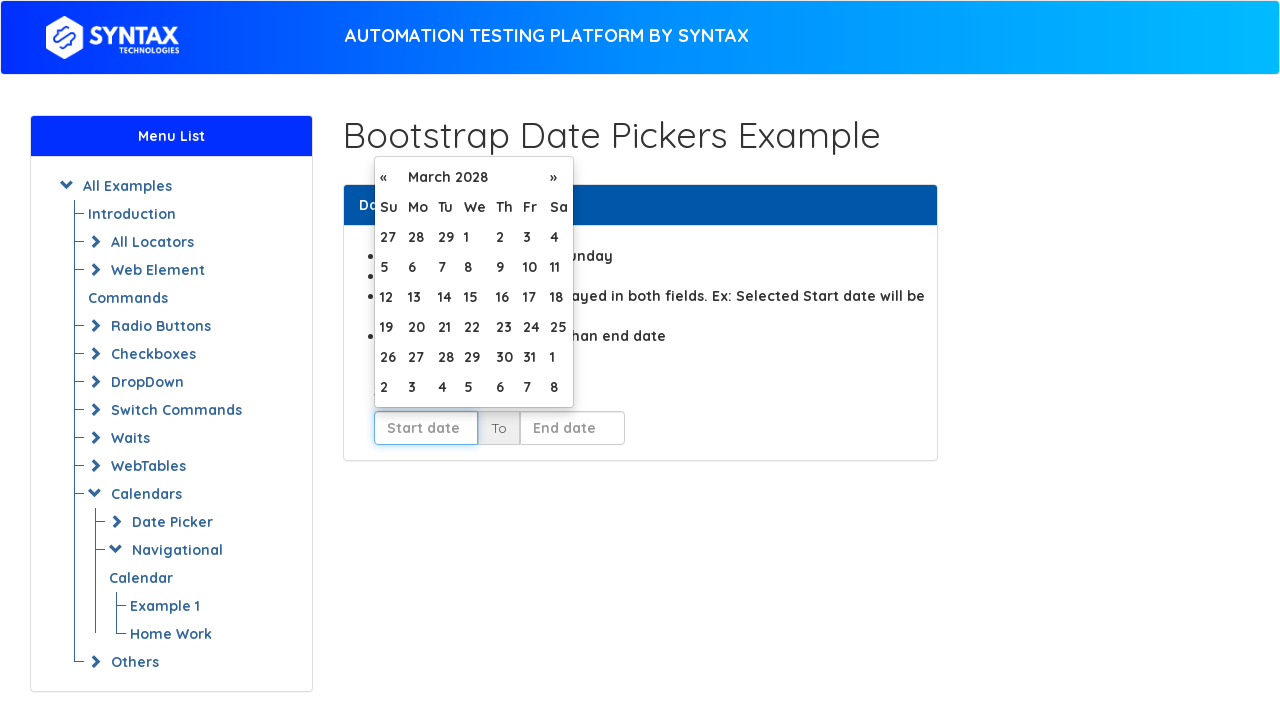

Waited for calendar to update
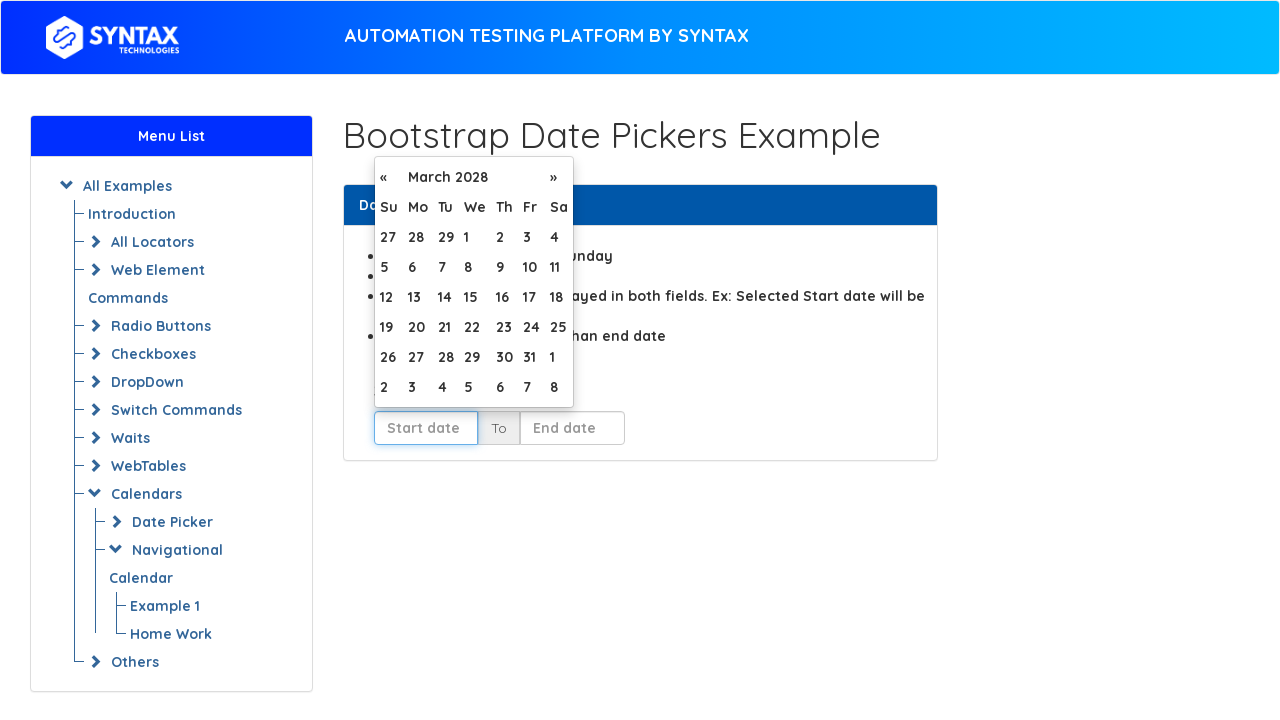

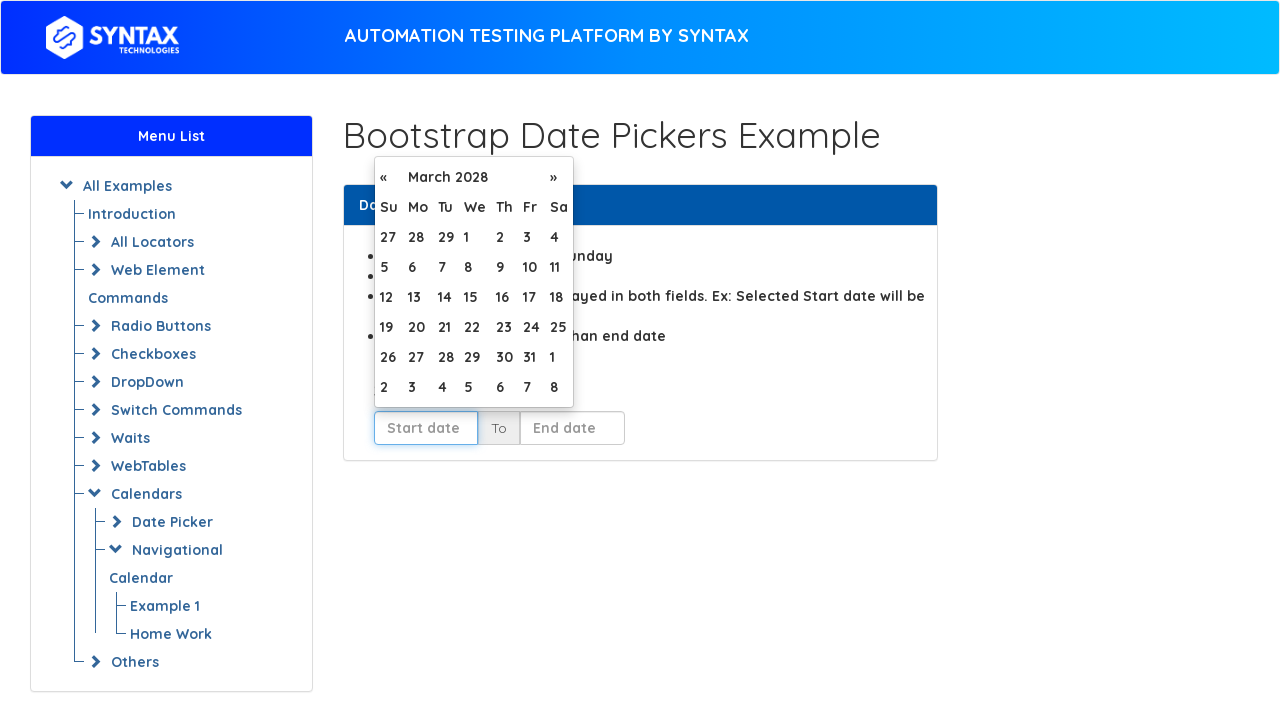